Plays the "1 to 50" game by clicking numbers from 1 to 50 in sequence and waits for the score to be displayed

Starting URL: http://zzzscore.com/1to50/en/

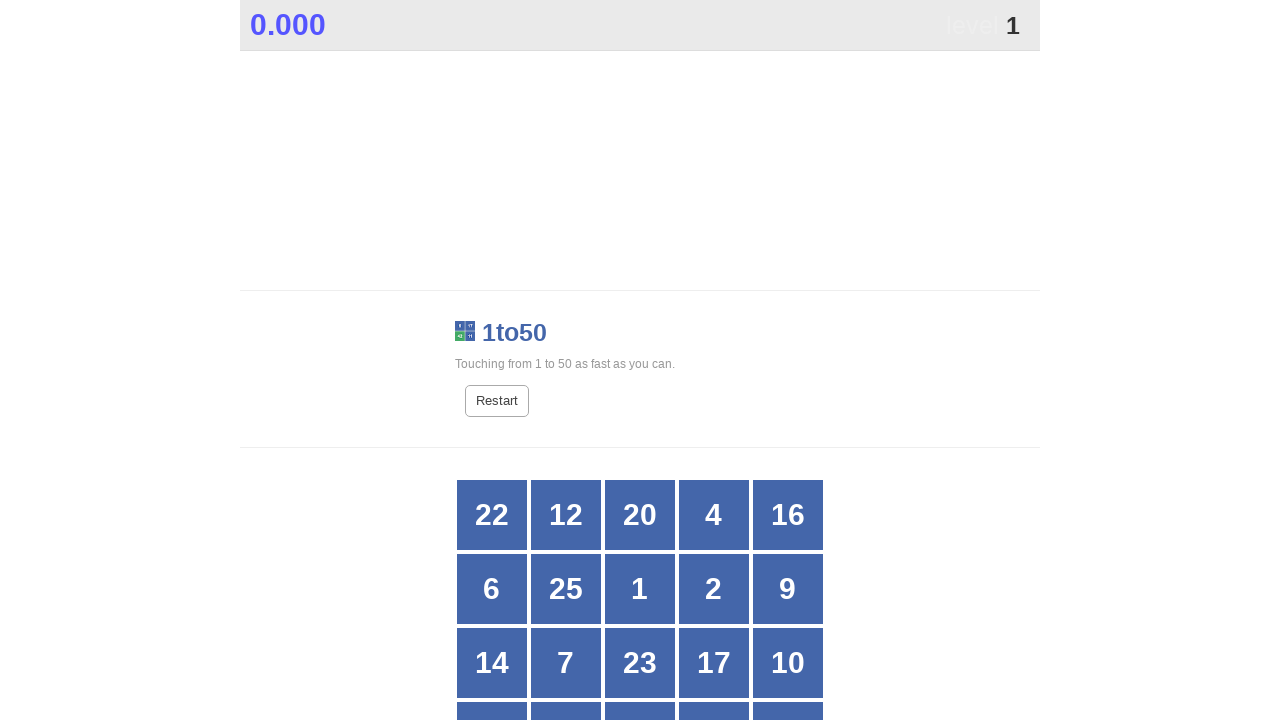

Navigated to 1 to 50 game page
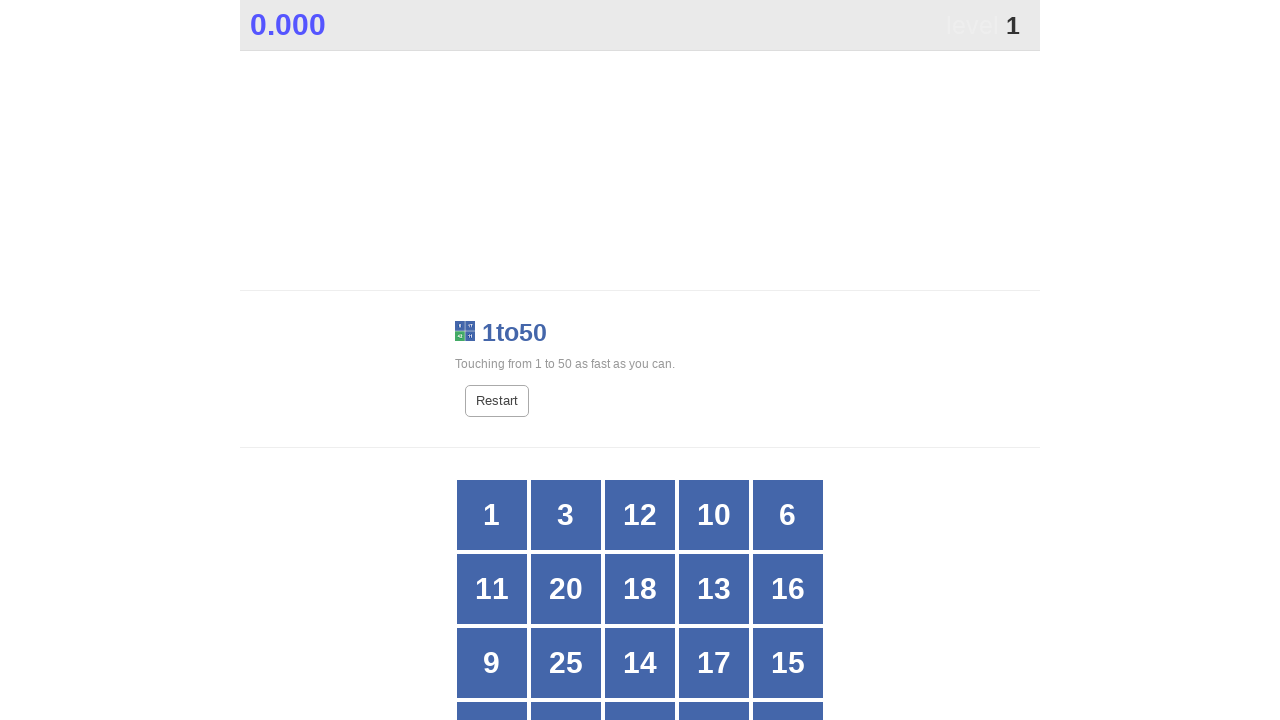

Clicked number 1 at (492, 515) on //div[text()='1']
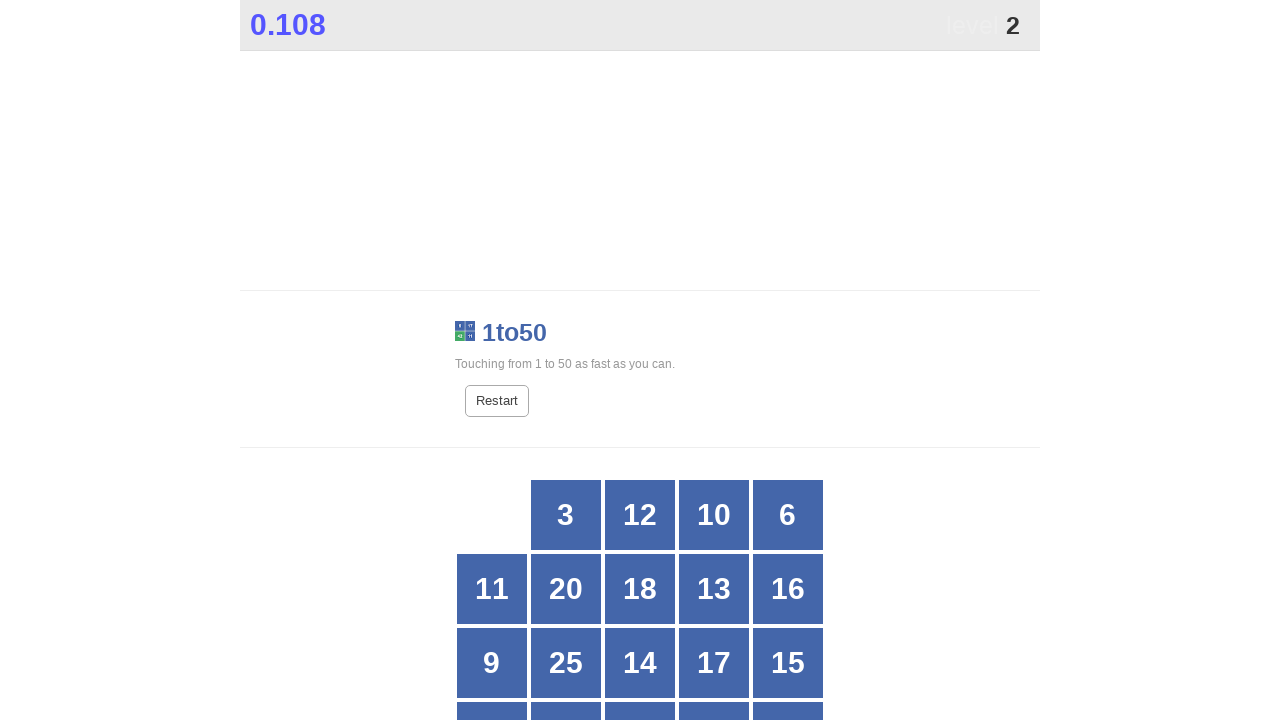

Clicked number 2 at (788, 685) on //div[text()='2']
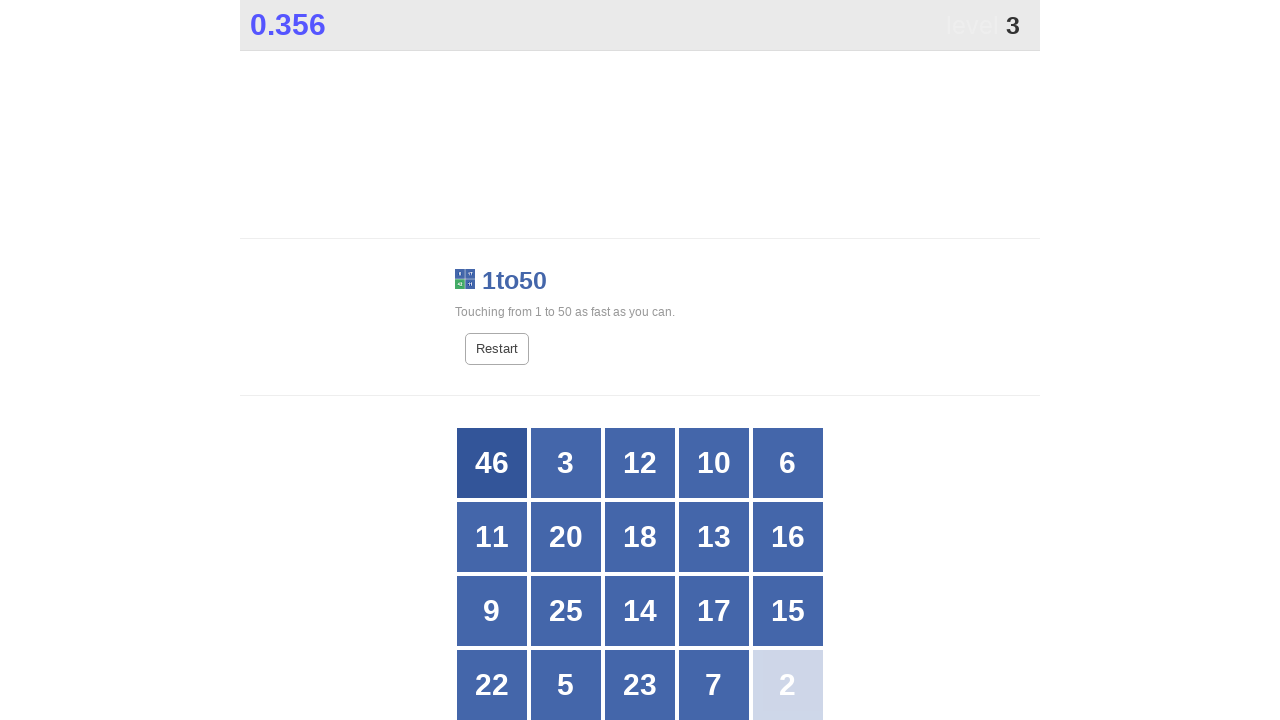

Clicked number 3 at (566, 463) on //div[text()='3']
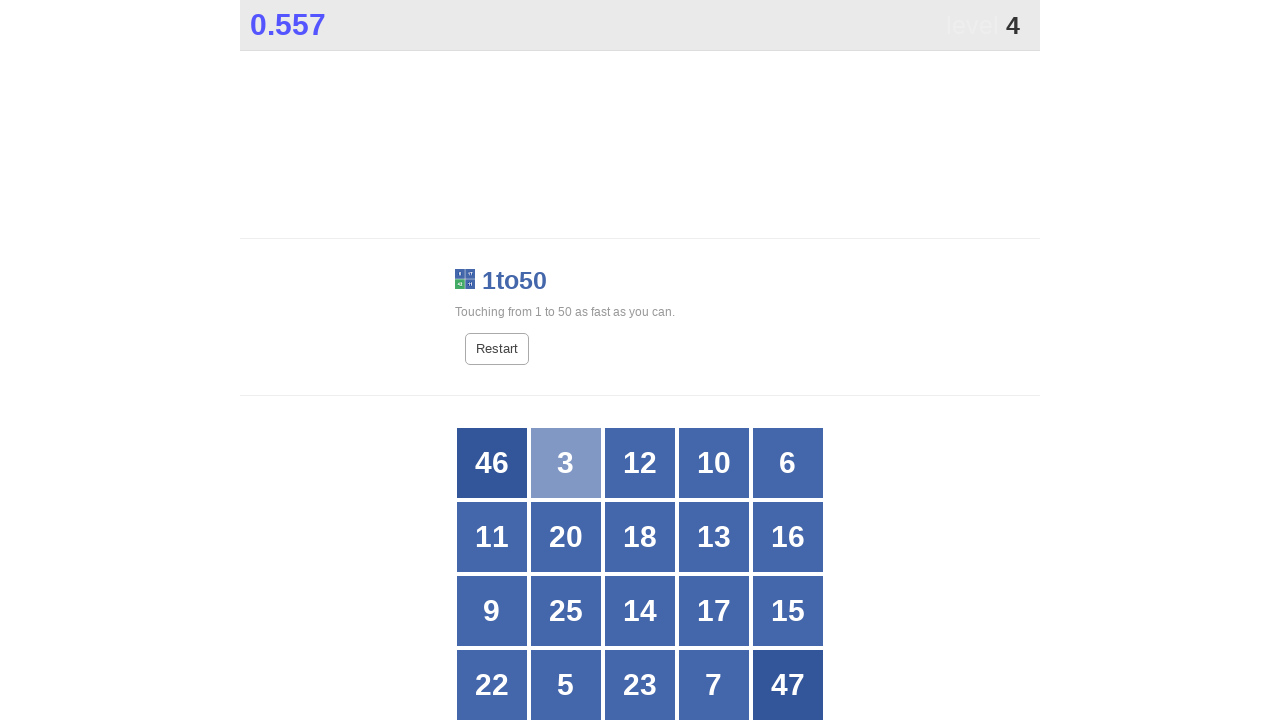

Clicked number 4 at (492, 361) on //div[text()='4']
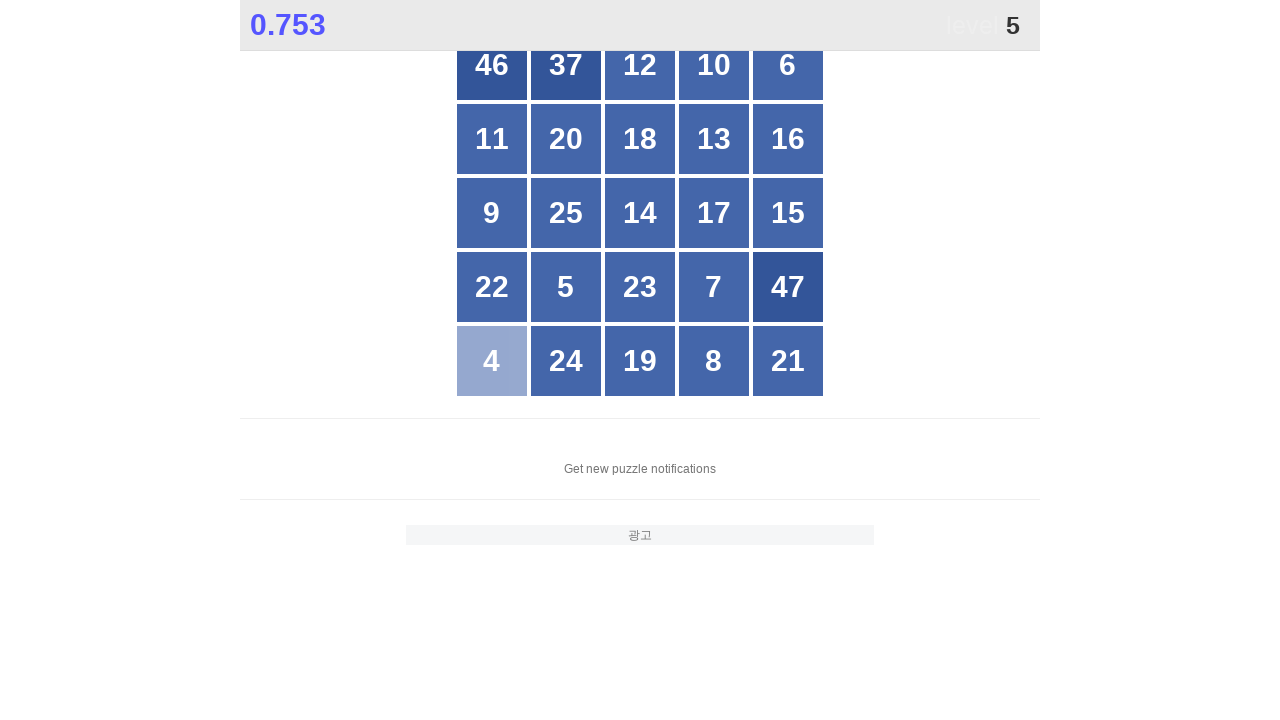

Clicked number 5 at (566, 287) on //div[text()='5']
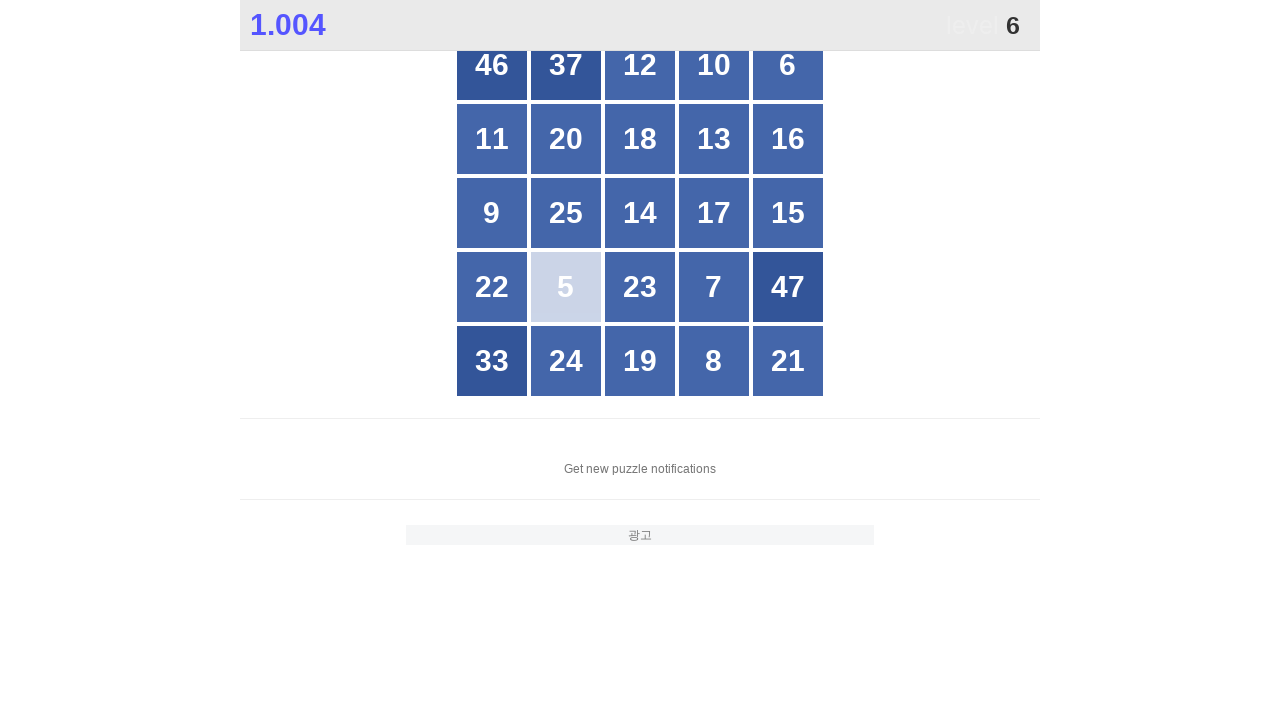

Clicked number 6 at (788, 65) on //div[text()='6']
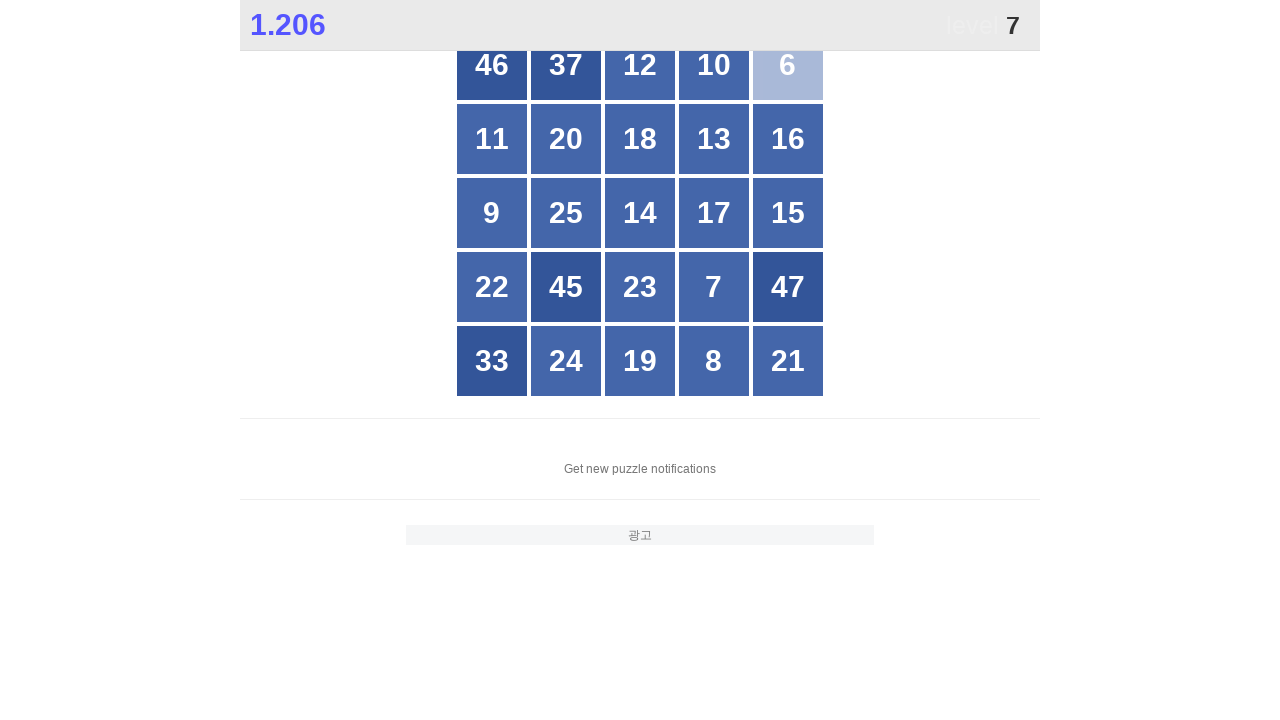

Clicked number 7 at (714, 287) on //div[text()='7']
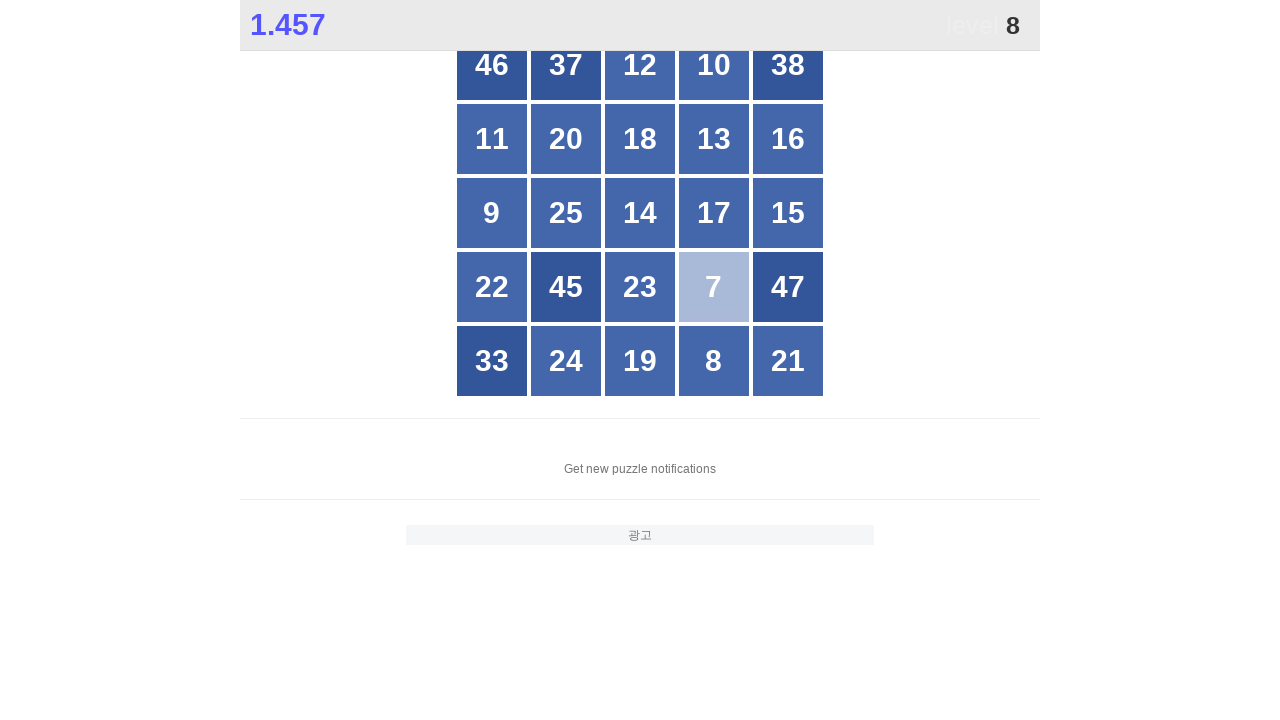

Clicked number 8 at (714, 361) on //div[text()='8']
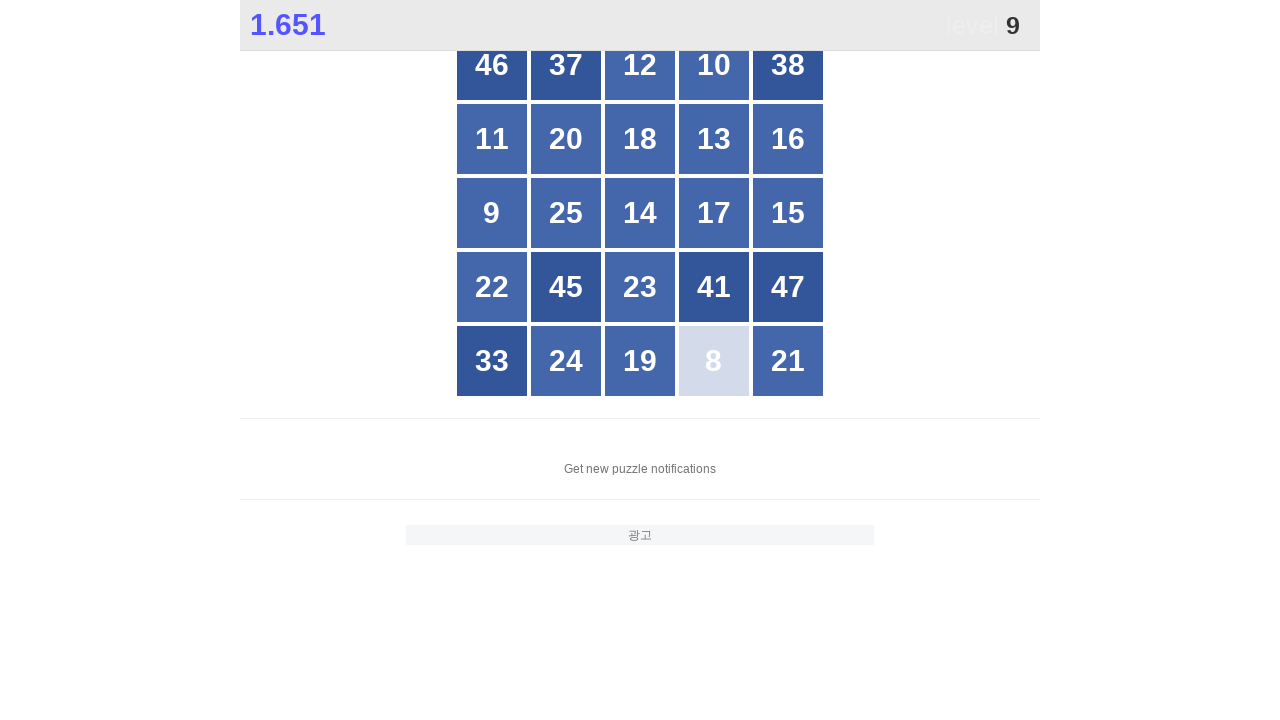

Clicked number 9 at (492, 213) on //div[text()='9']
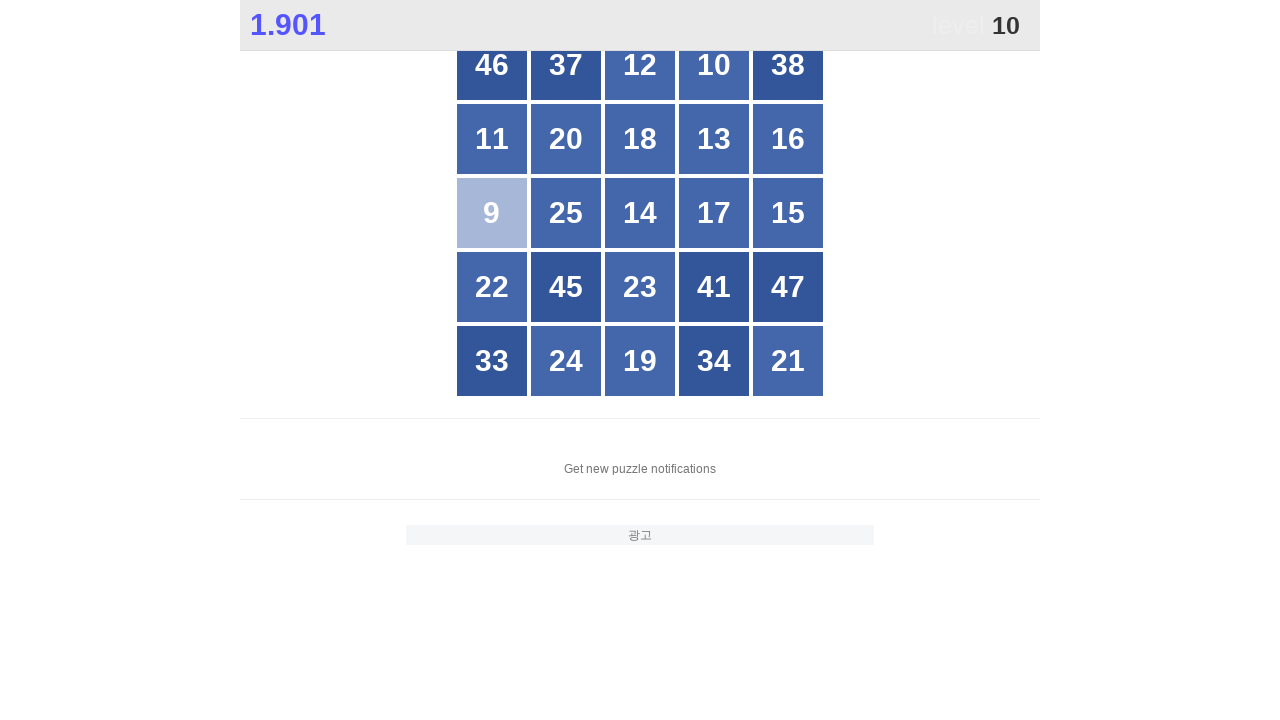

Clicked number 10 at (714, 65) on //div[text()='10']
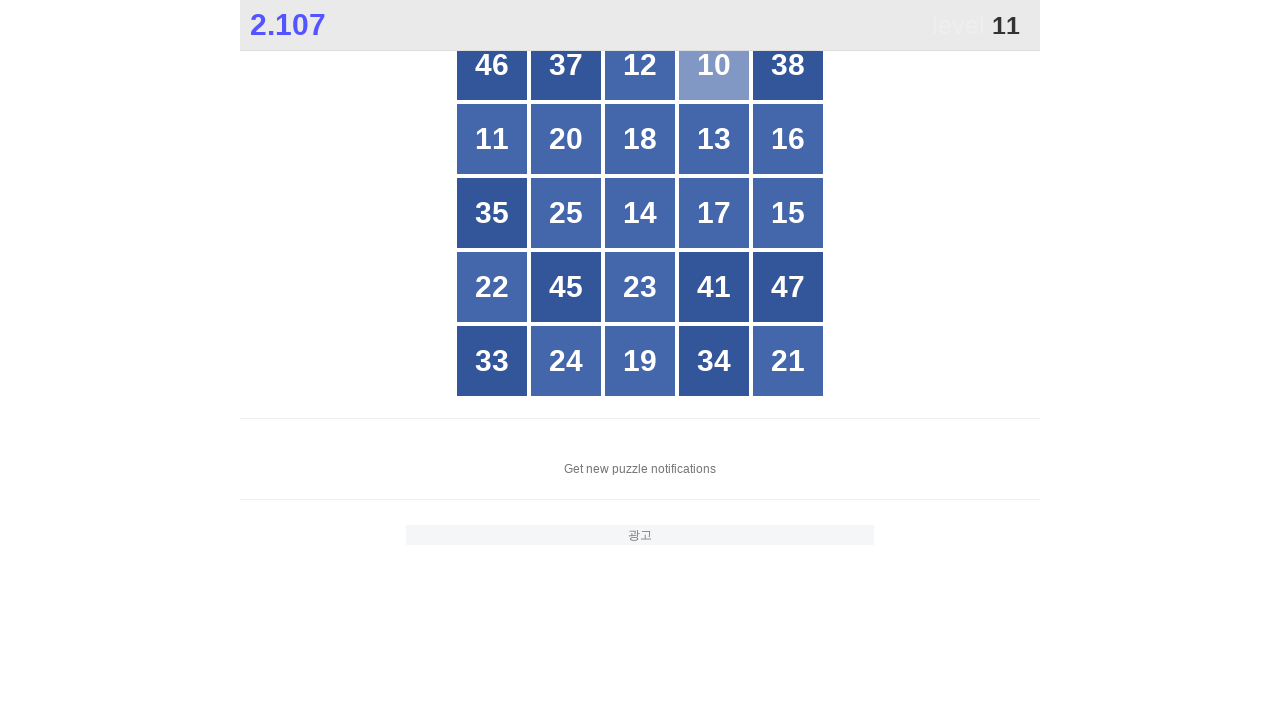

Clicked number 11 at (492, 139) on //div[text()='11']
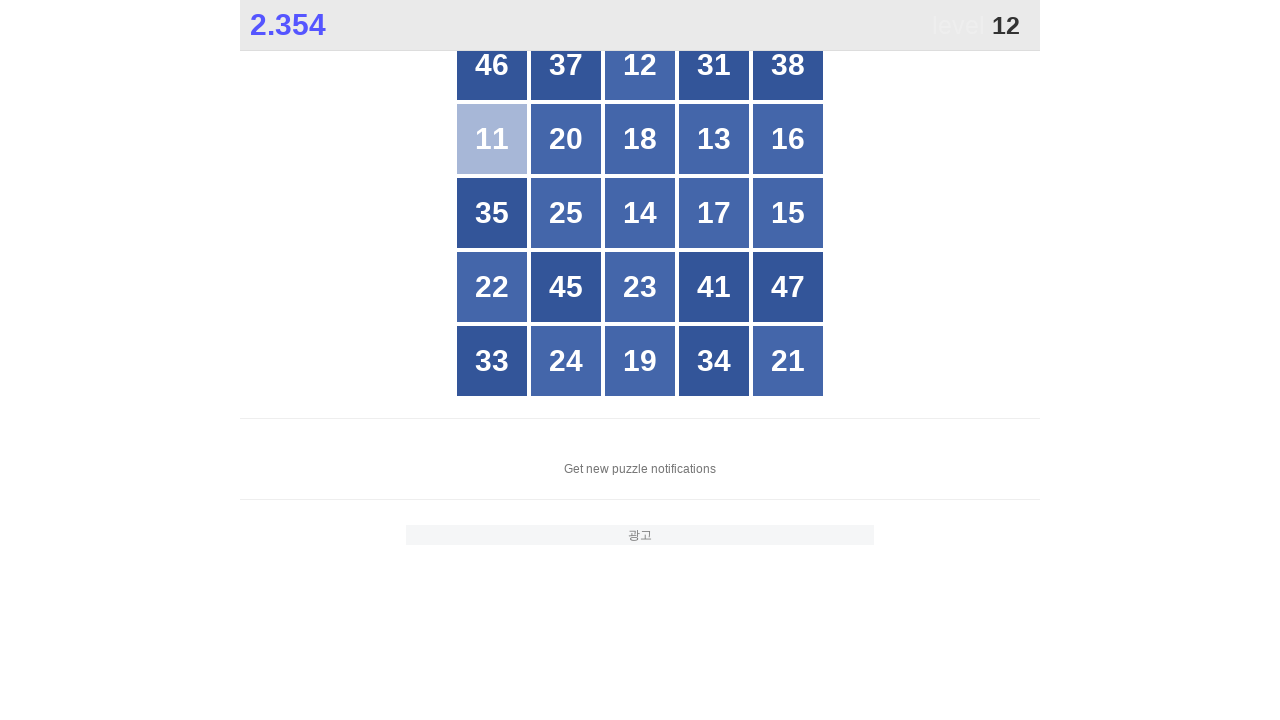

Clicked number 12 at (640, 65) on //div[text()='12']
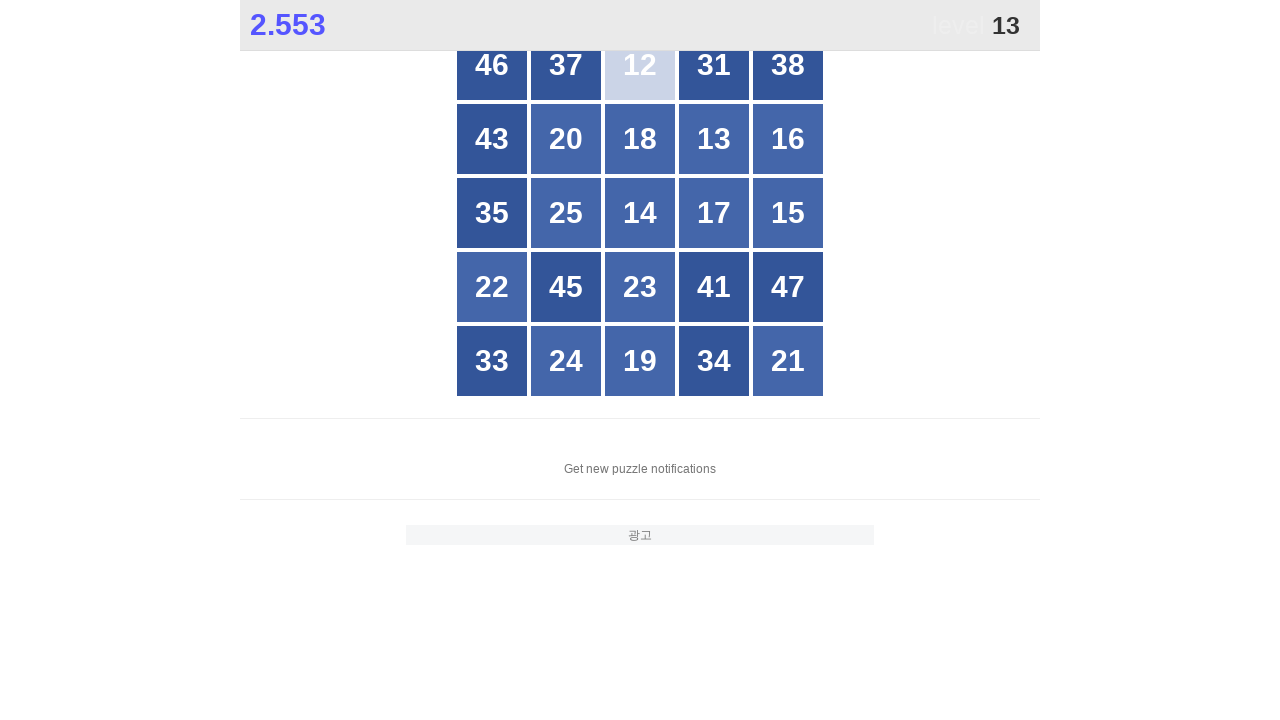

Clicked number 13 at (714, 139) on //div[text()='13']
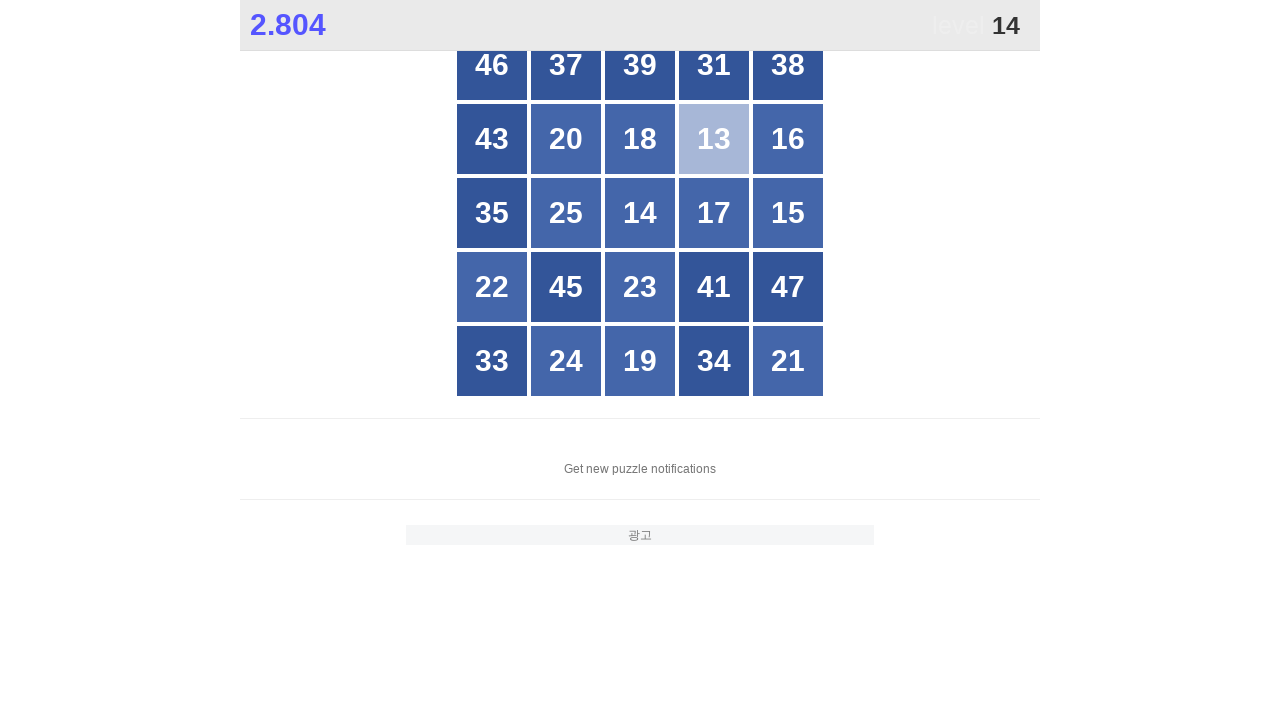

Clicked number 14 at (640, 213) on //div[text()='14']
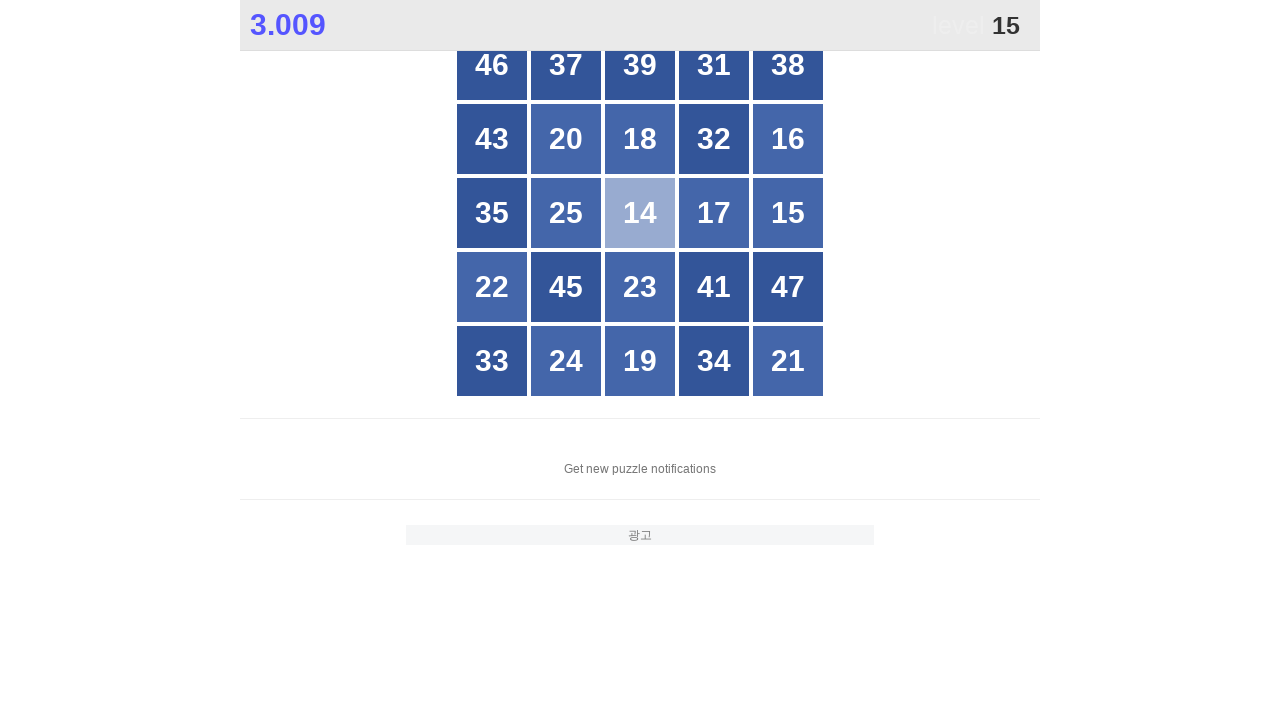

Clicked number 15 at (788, 213) on //div[text()='15']
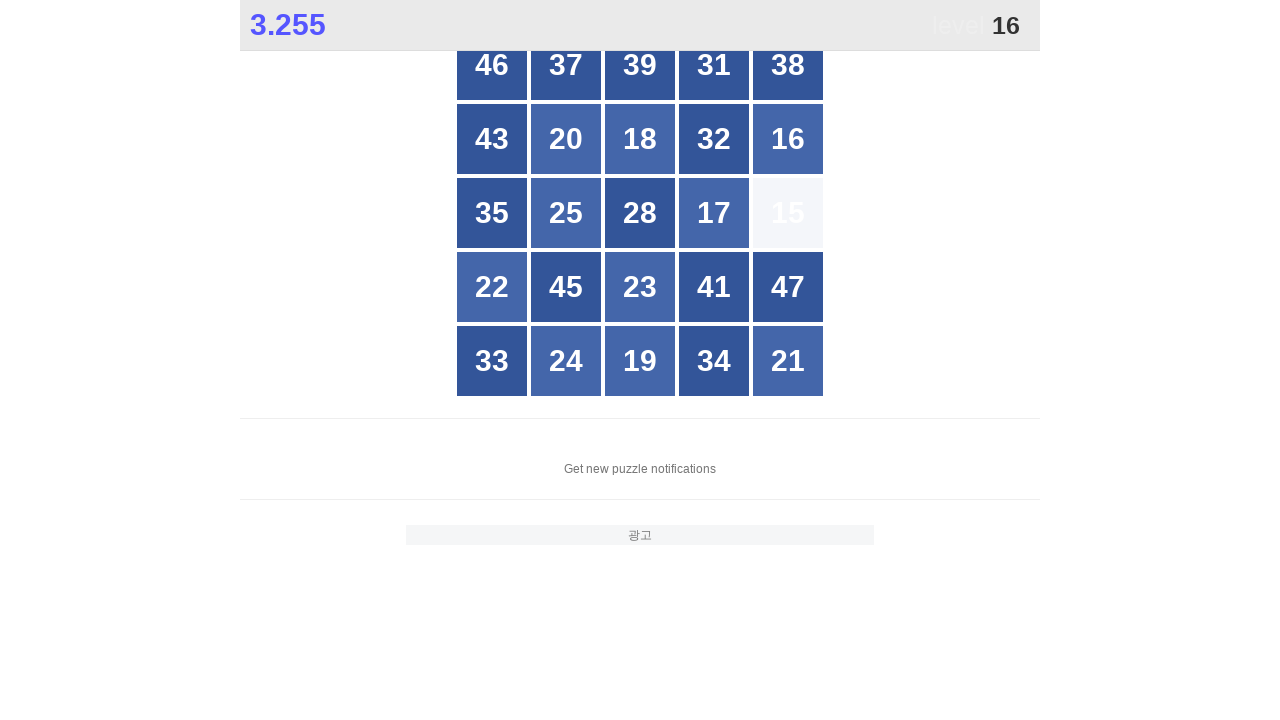

Clicked number 16 at (788, 139) on //div[text()='16']
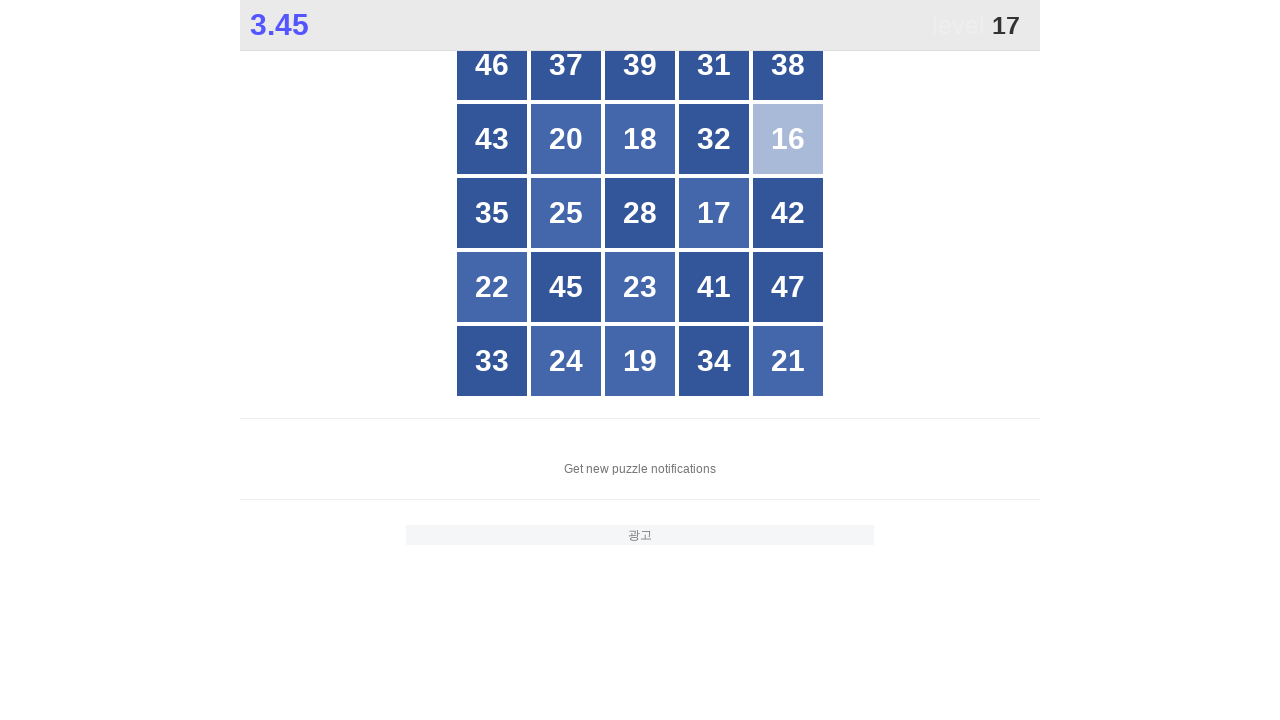

Clicked number 17 at (714, 213) on //div[text()='17']
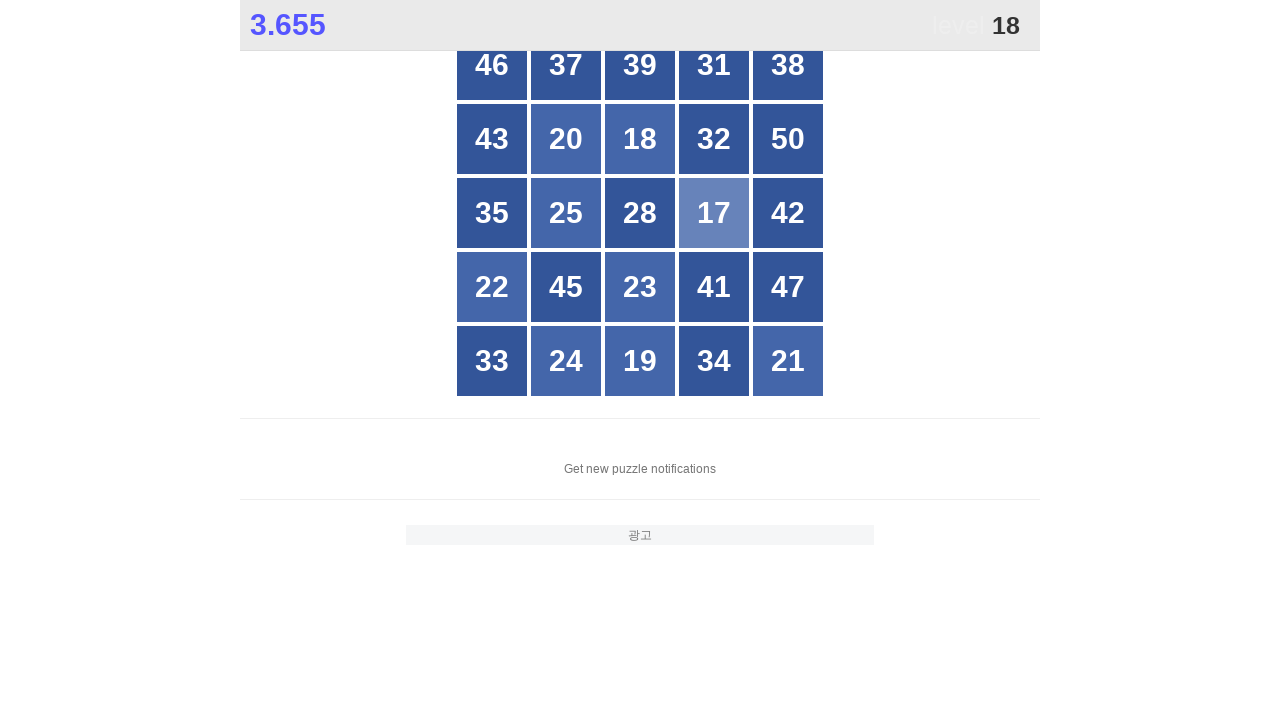

Clicked number 18 at (640, 139) on //div[text()='18']
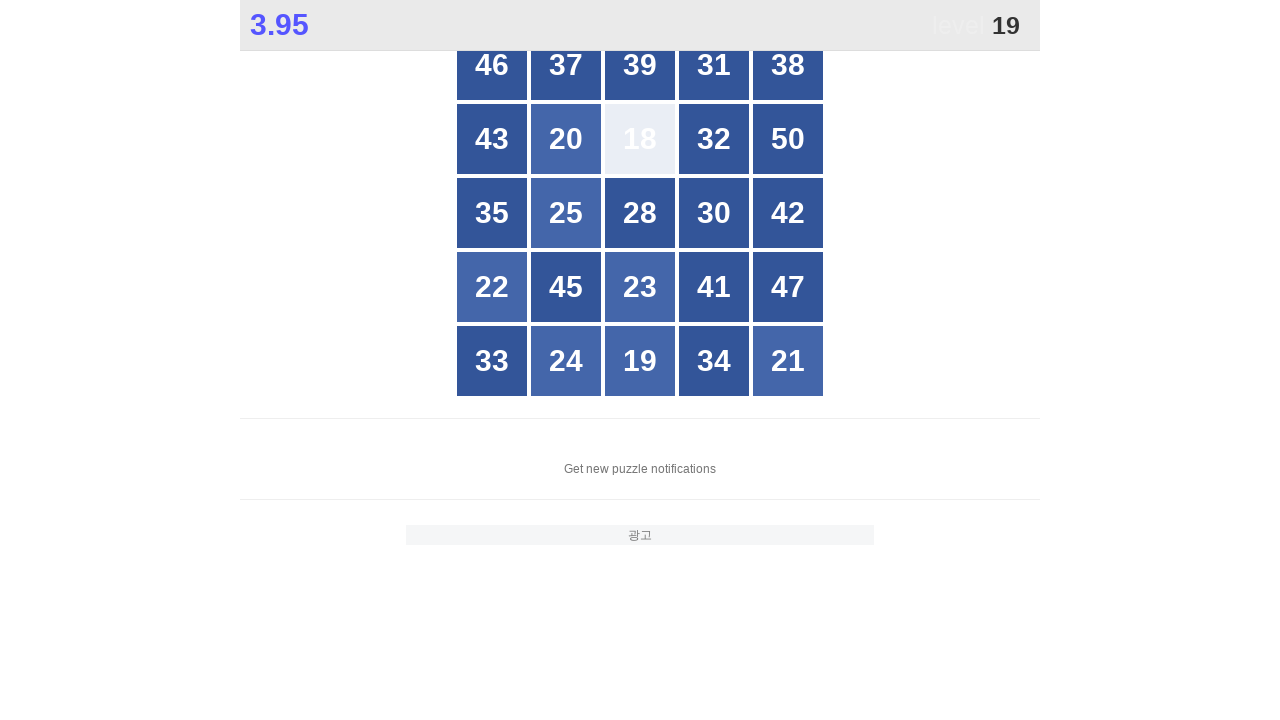

Clicked number 19 at (640, 361) on //div[text()='19']
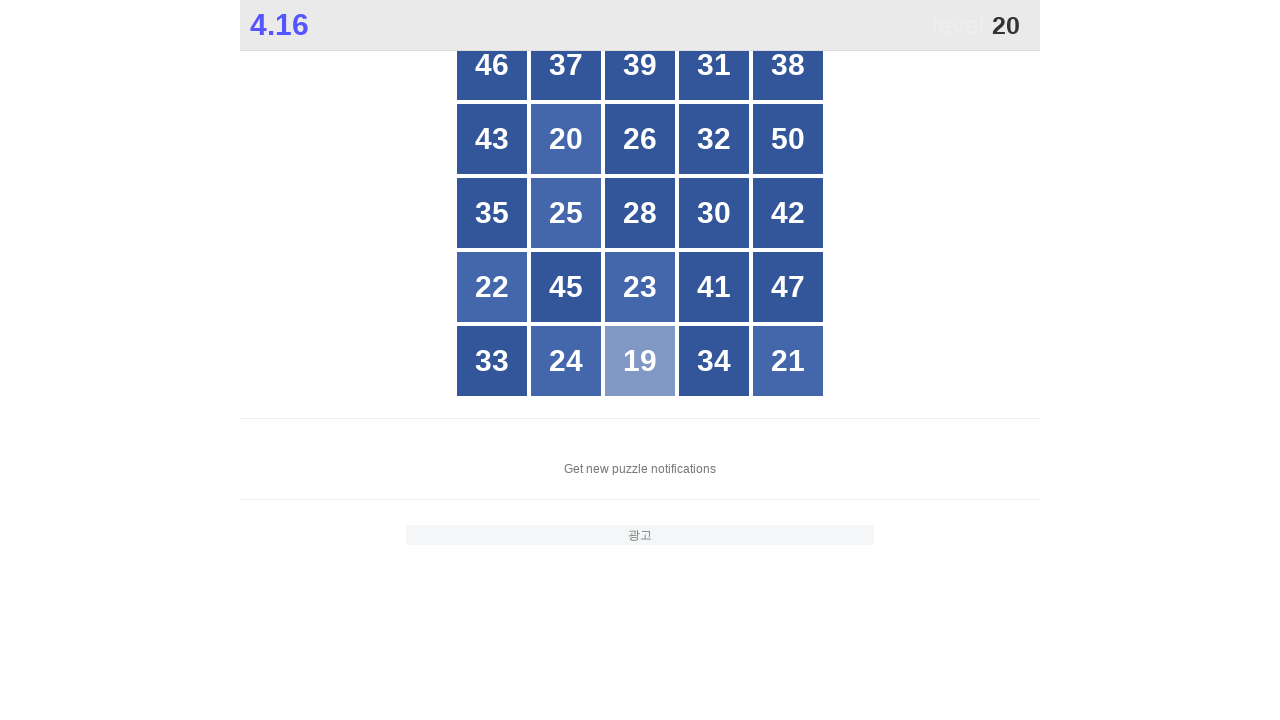

Clicked number 20 at (566, 139) on //div[text()='20']
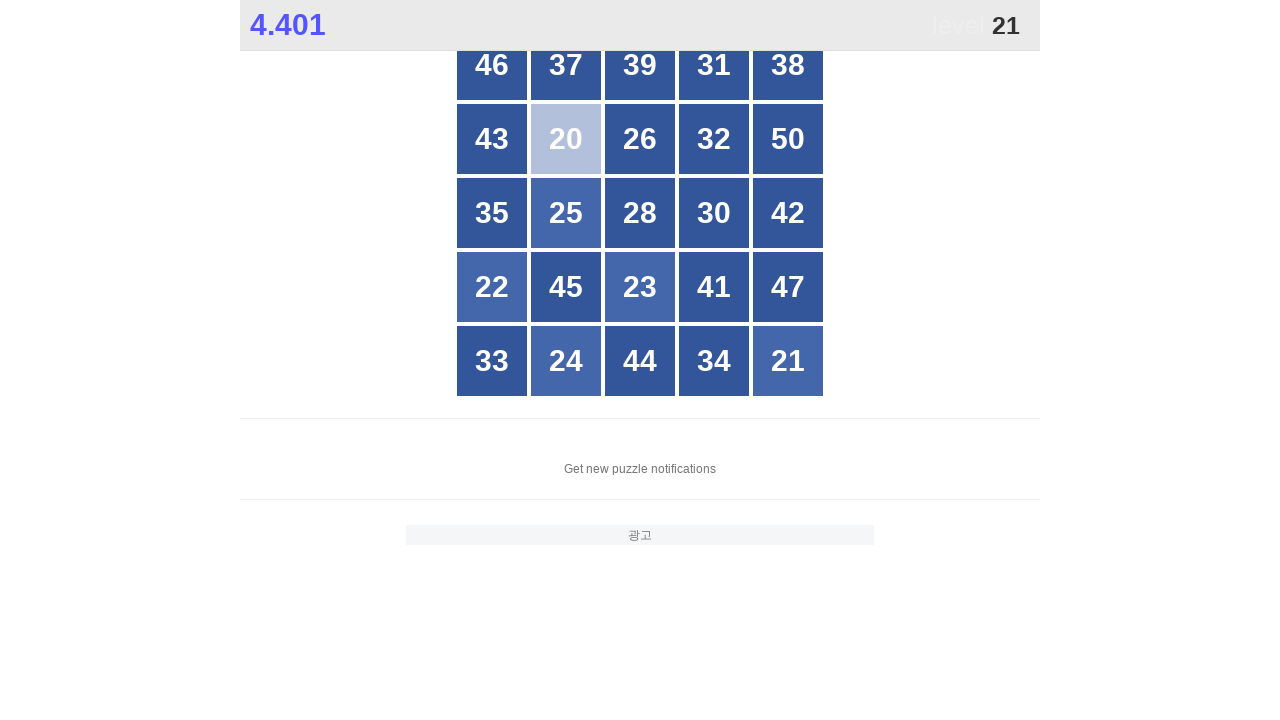

Clicked number 21 at (788, 361) on //div[text()='21']
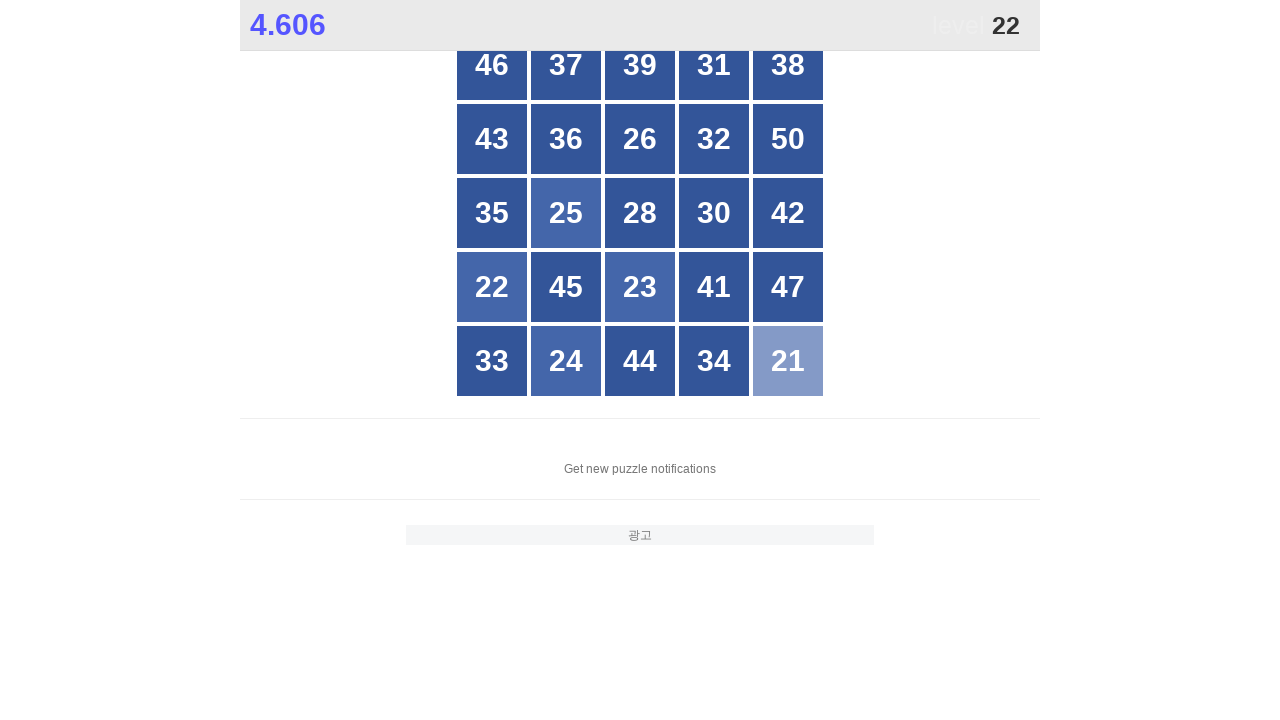

Clicked number 22 at (492, 287) on //div[text()='22']
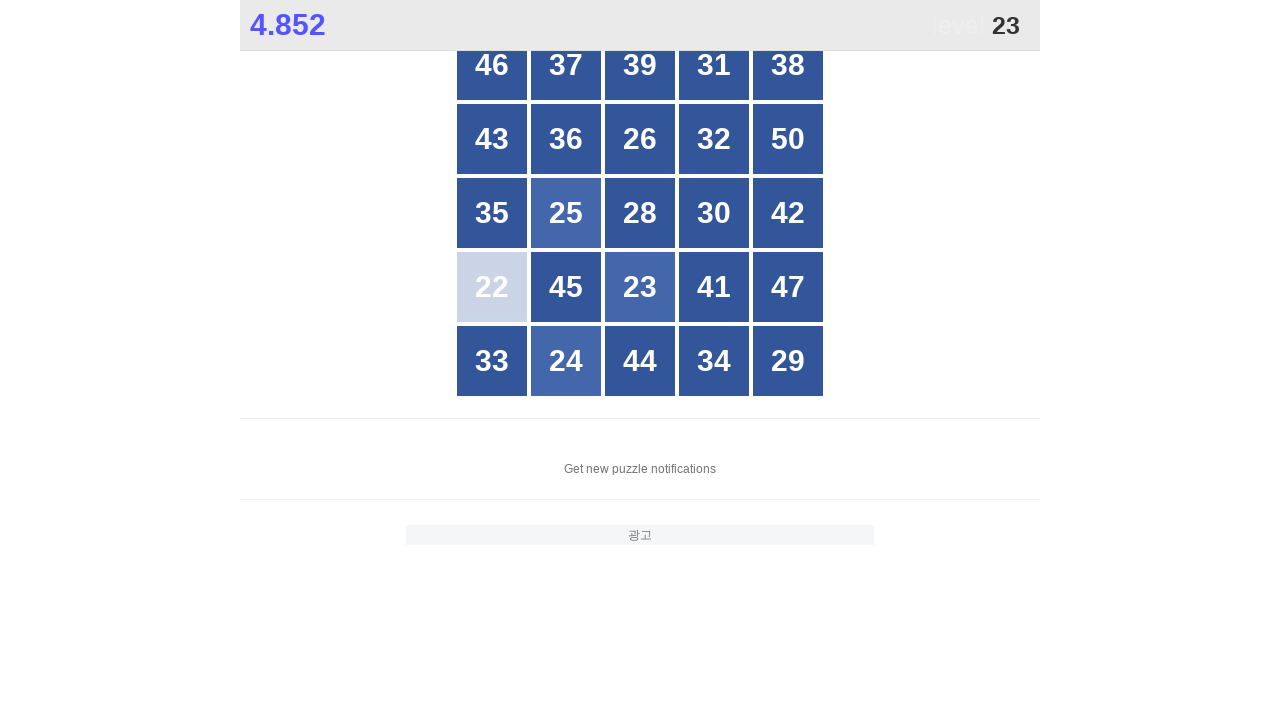

Clicked number 23 at (640, 287) on //div[text()='23']
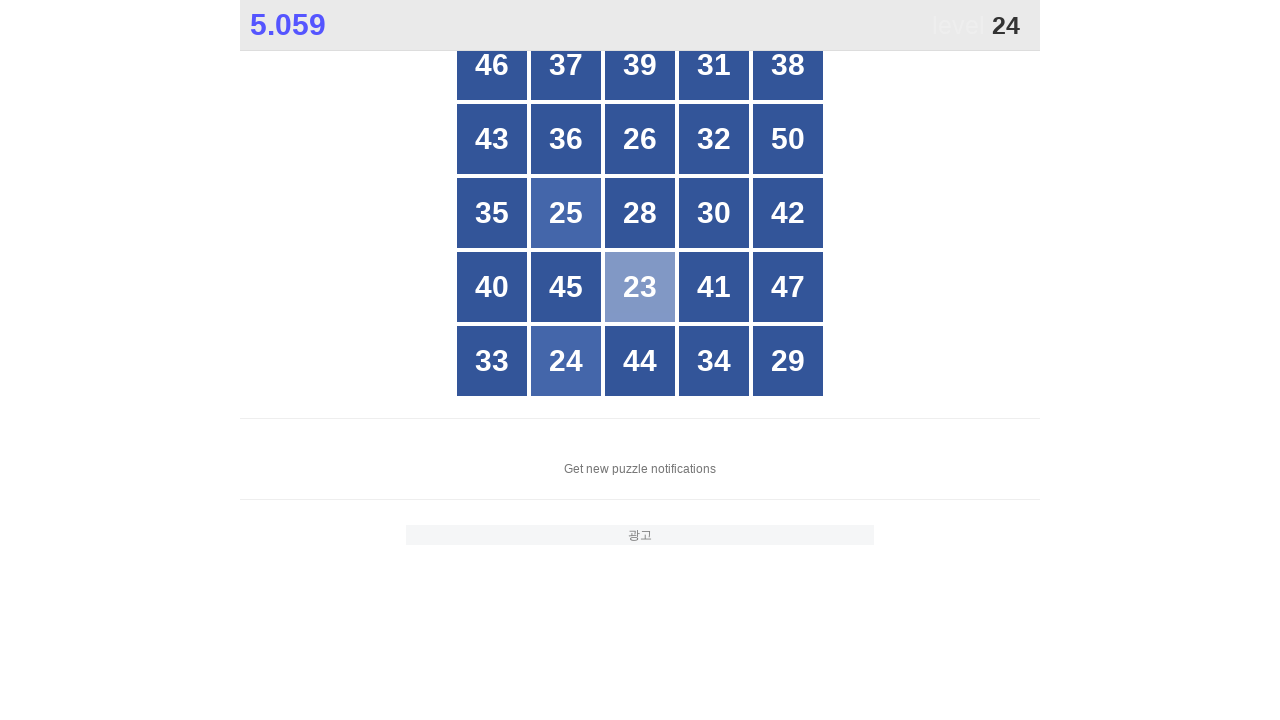

Clicked number 24 at (566, 361) on //div[text()='24']
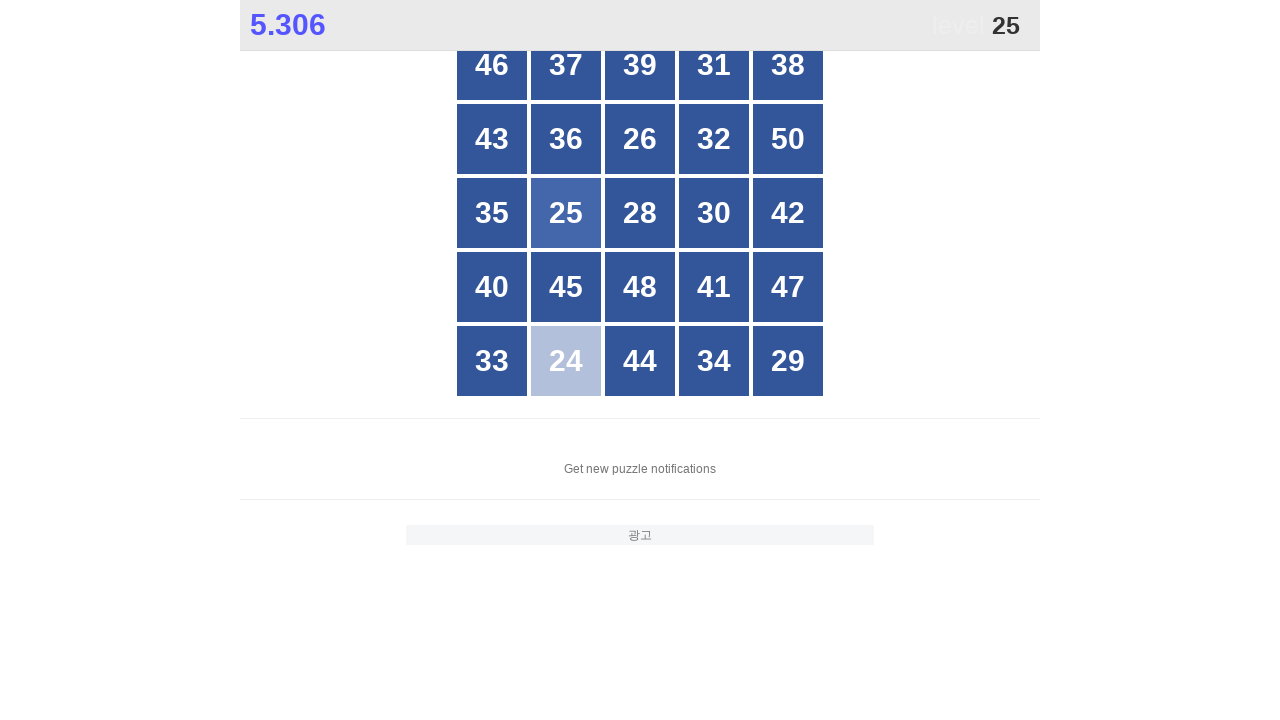

Clicked number 25 at (566, 213) on //div[text()='25']
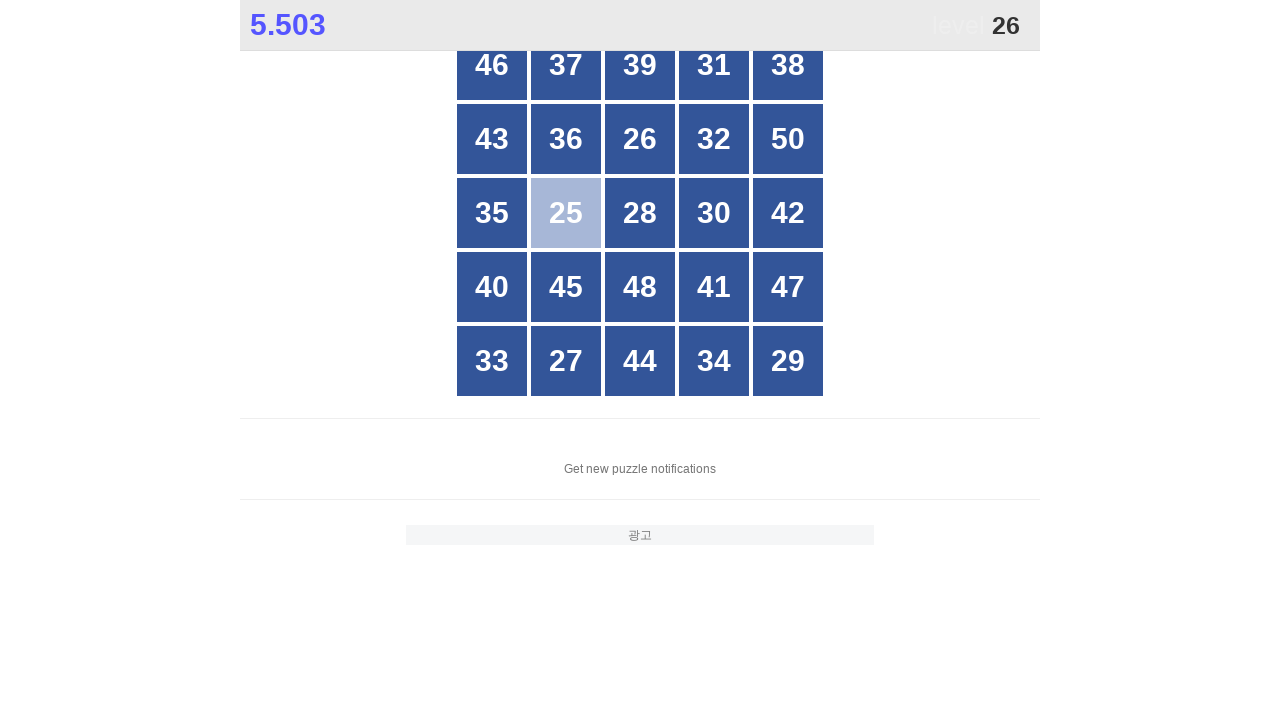

Clicked number 26 at (640, 139) on //div[text()='26']
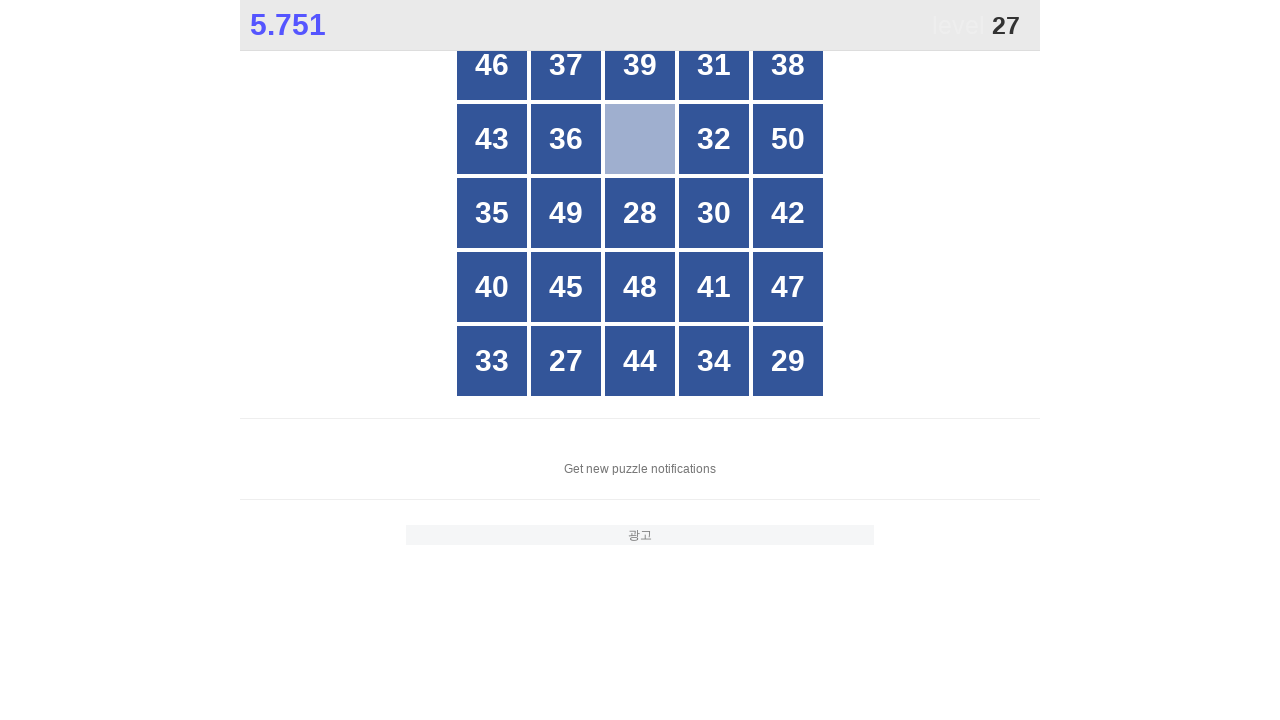

Clicked number 27 at (566, 361) on //div[text()='27']
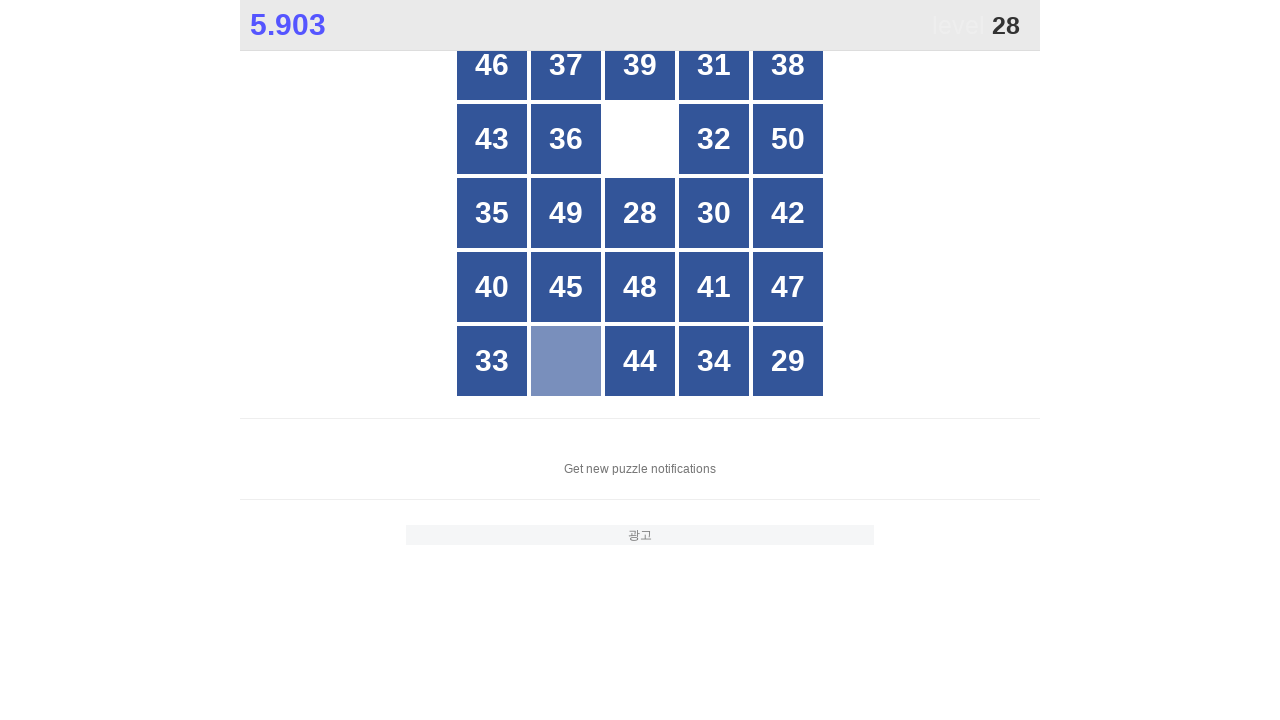

Clicked number 28 at (640, 213) on //div[text()='28']
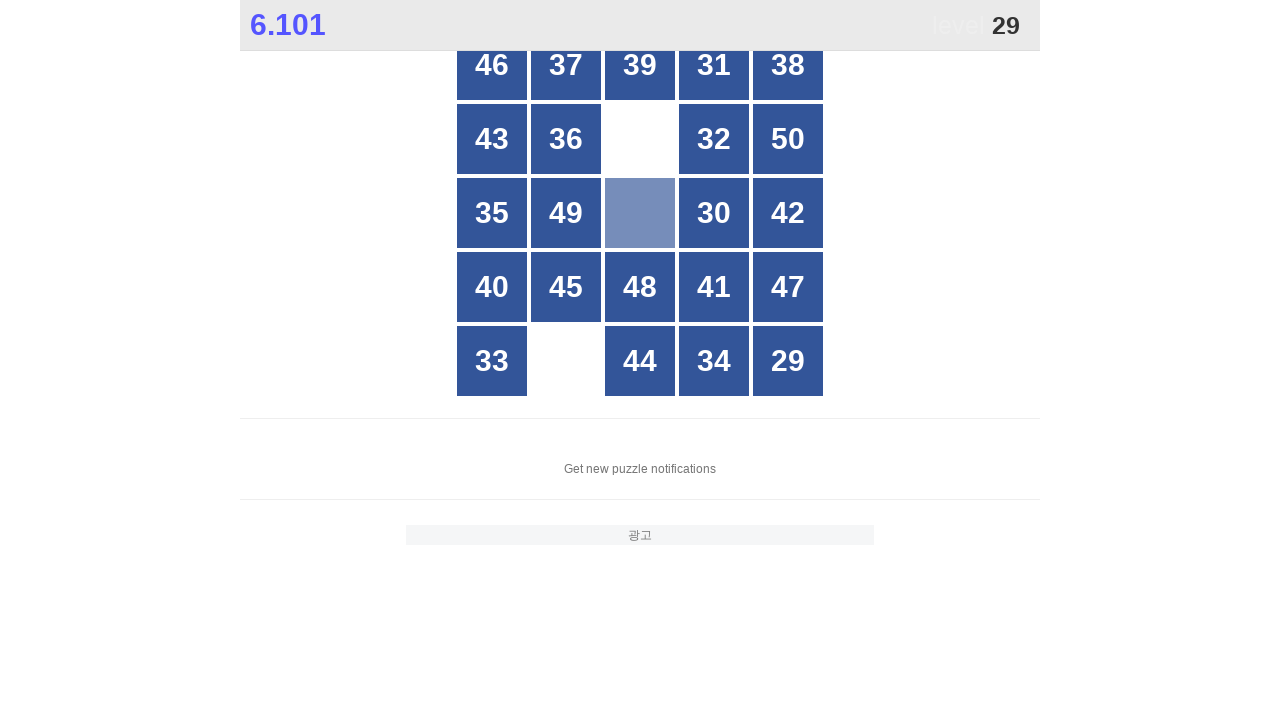

Clicked number 29 at (788, 361) on //div[text()='29']
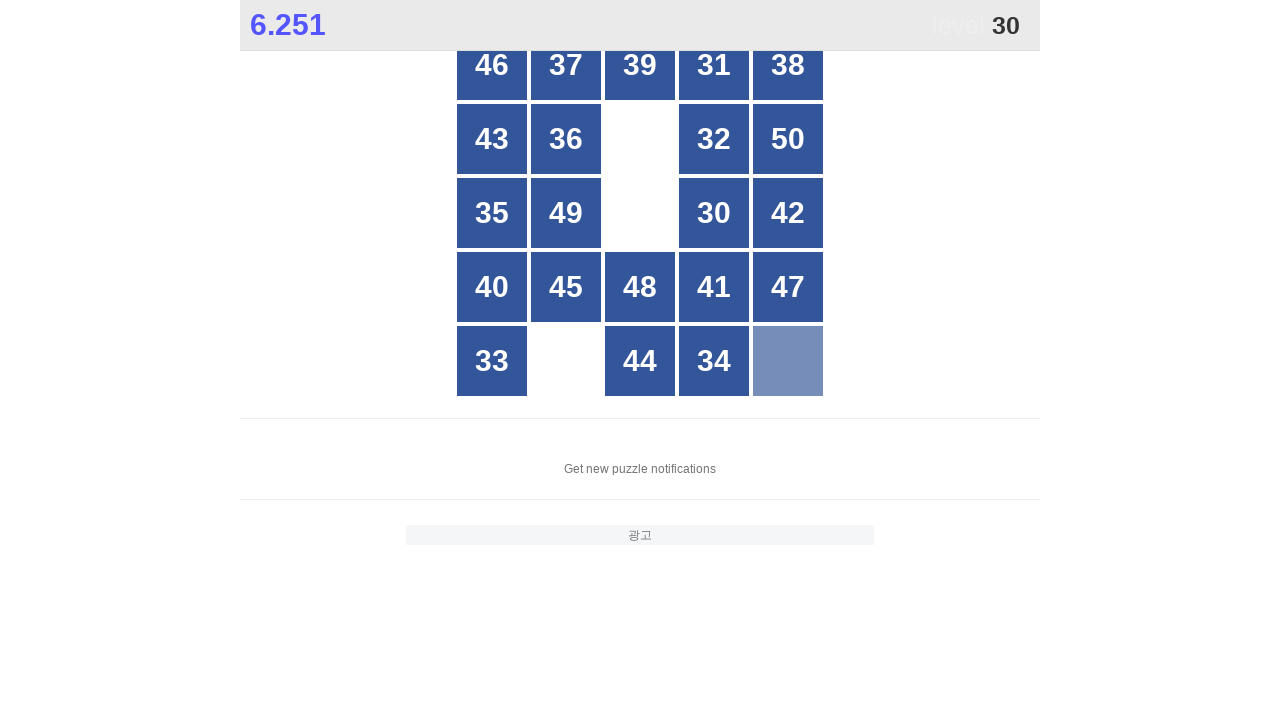

Clicked number 30 at (714, 213) on //div[text()='30']
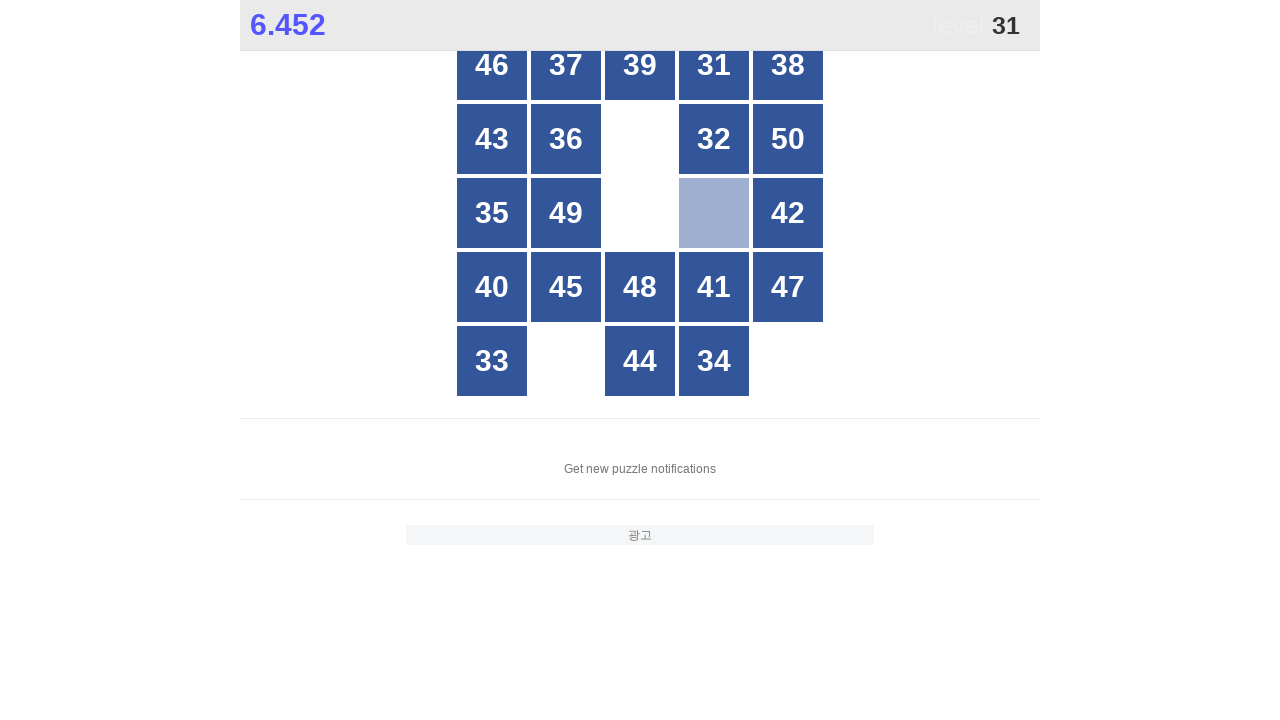

Clicked number 31 at (714, 65) on //div[text()='31']
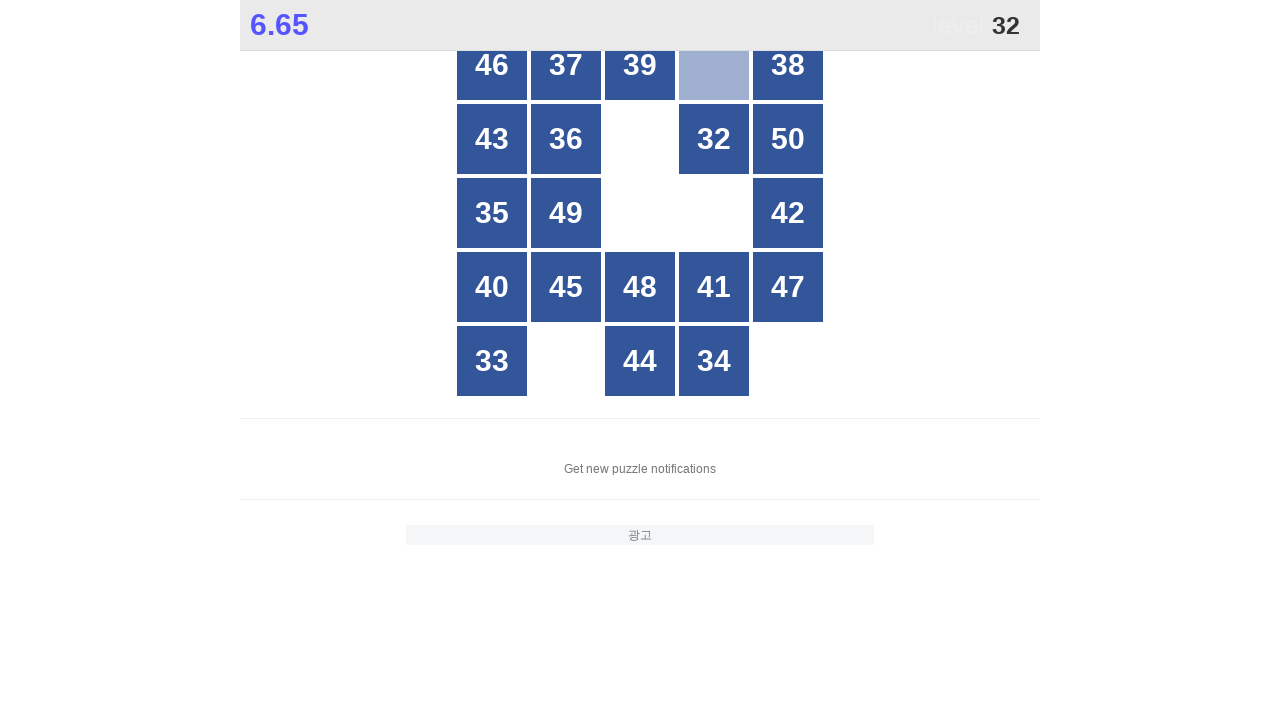

Clicked number 32 at (714, 139) on //div[text()='32']
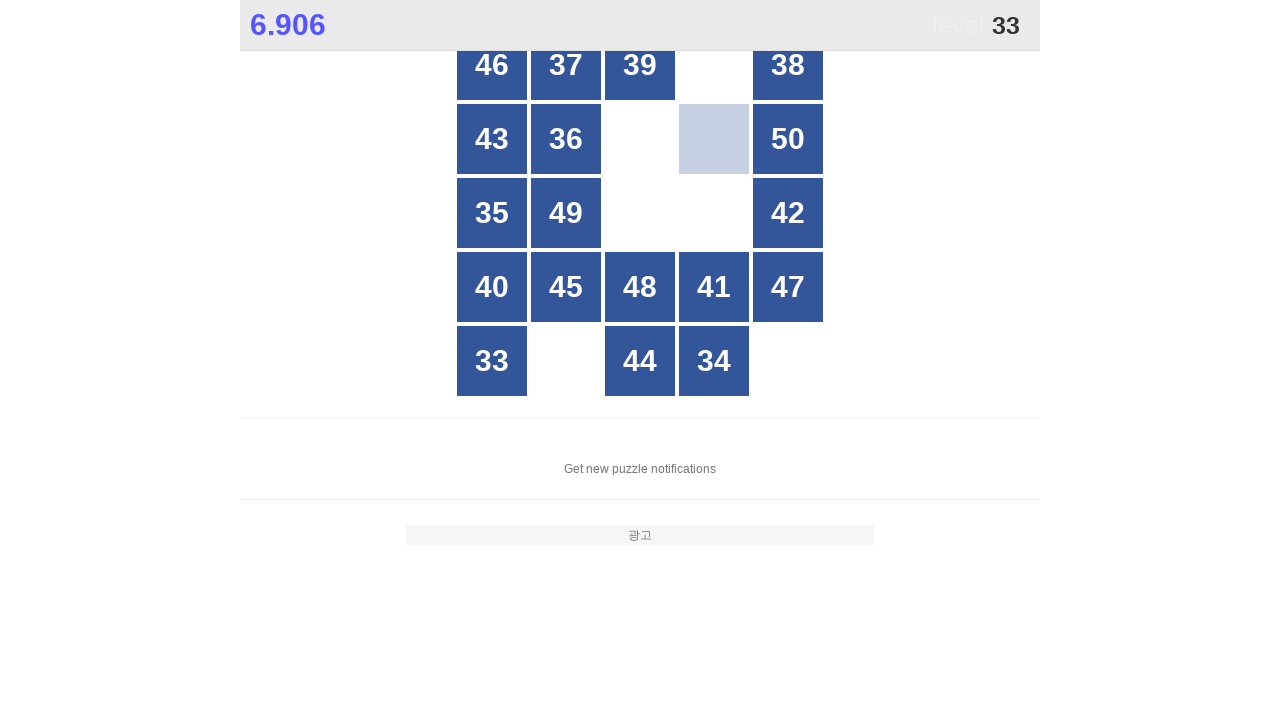

Clicked number 33 at (492, 361) on //div[text()='33']
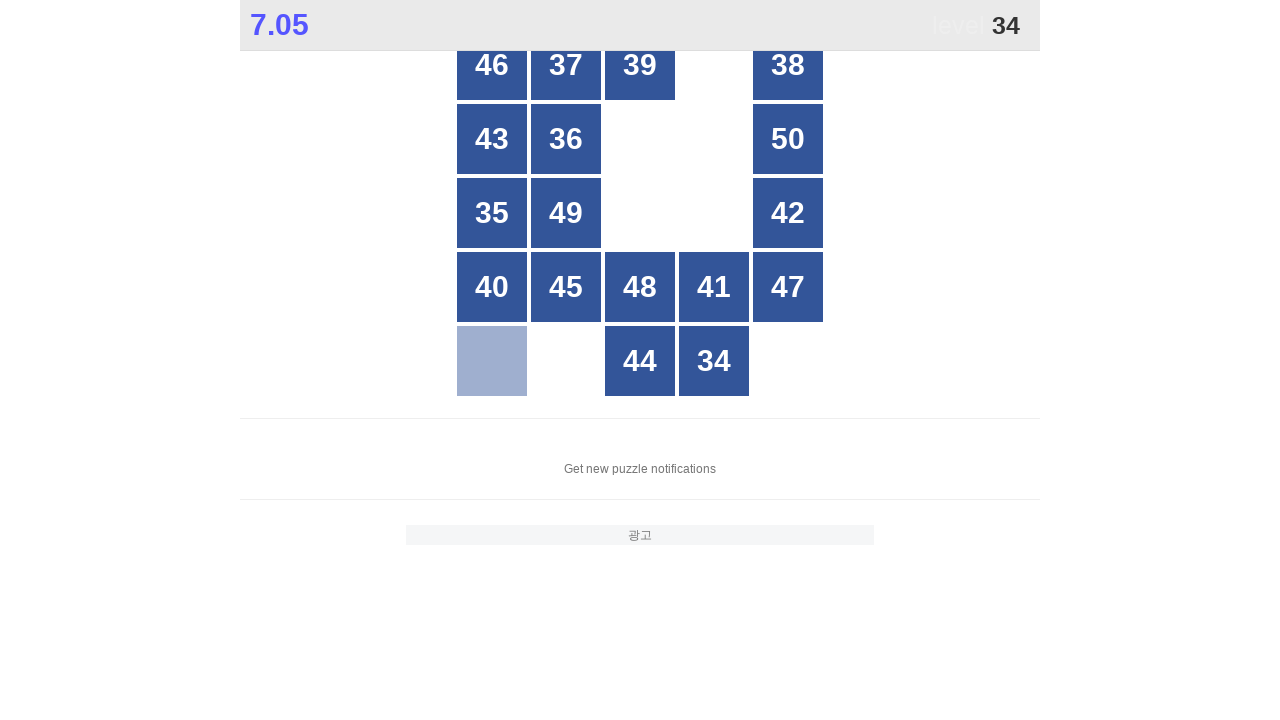

Clicked number 34 at (714, 361) on //div[text()='34']
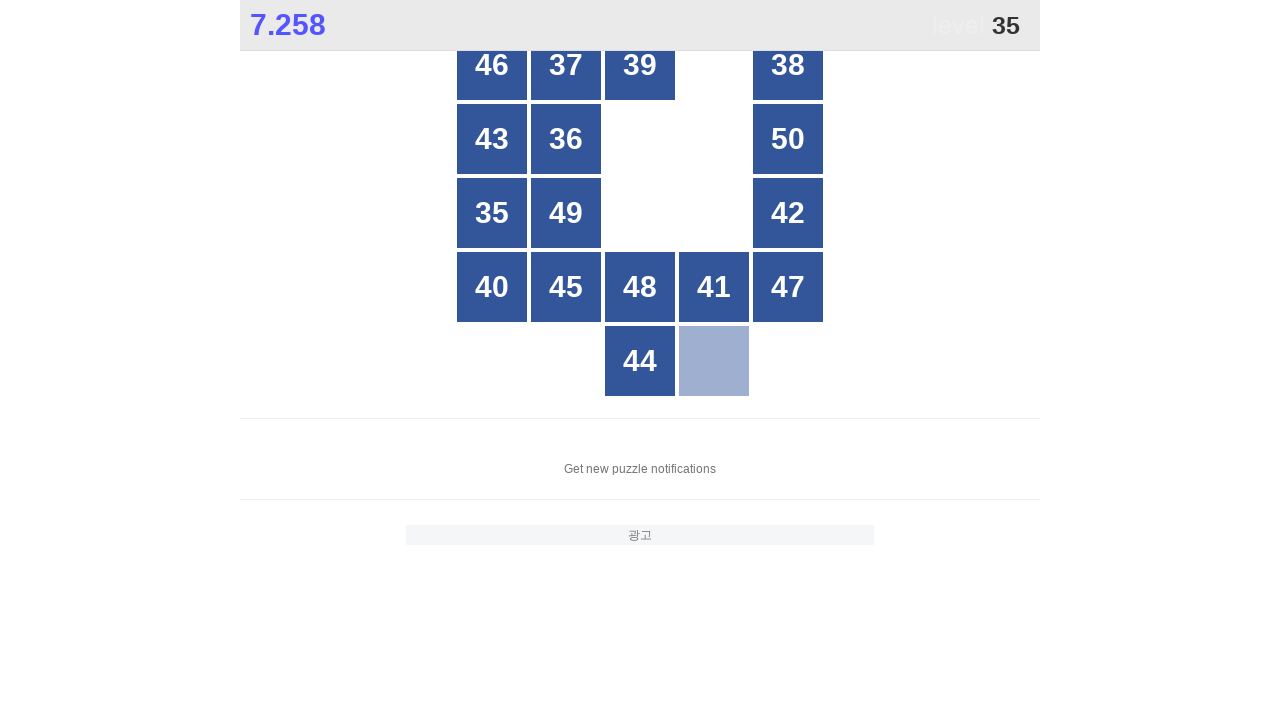

Clicked number 35 at (492, 213) on //div[text()='35']
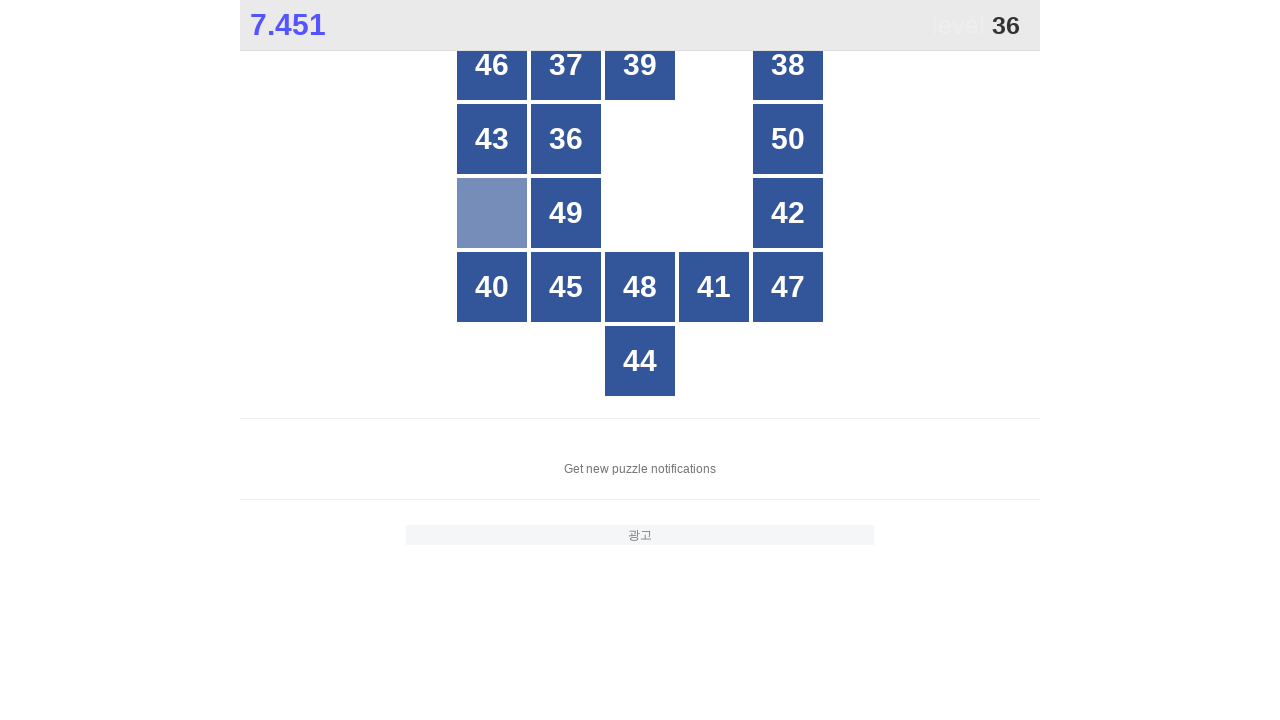

Clicked number 36 at (566, 139) on //div[text()='36']
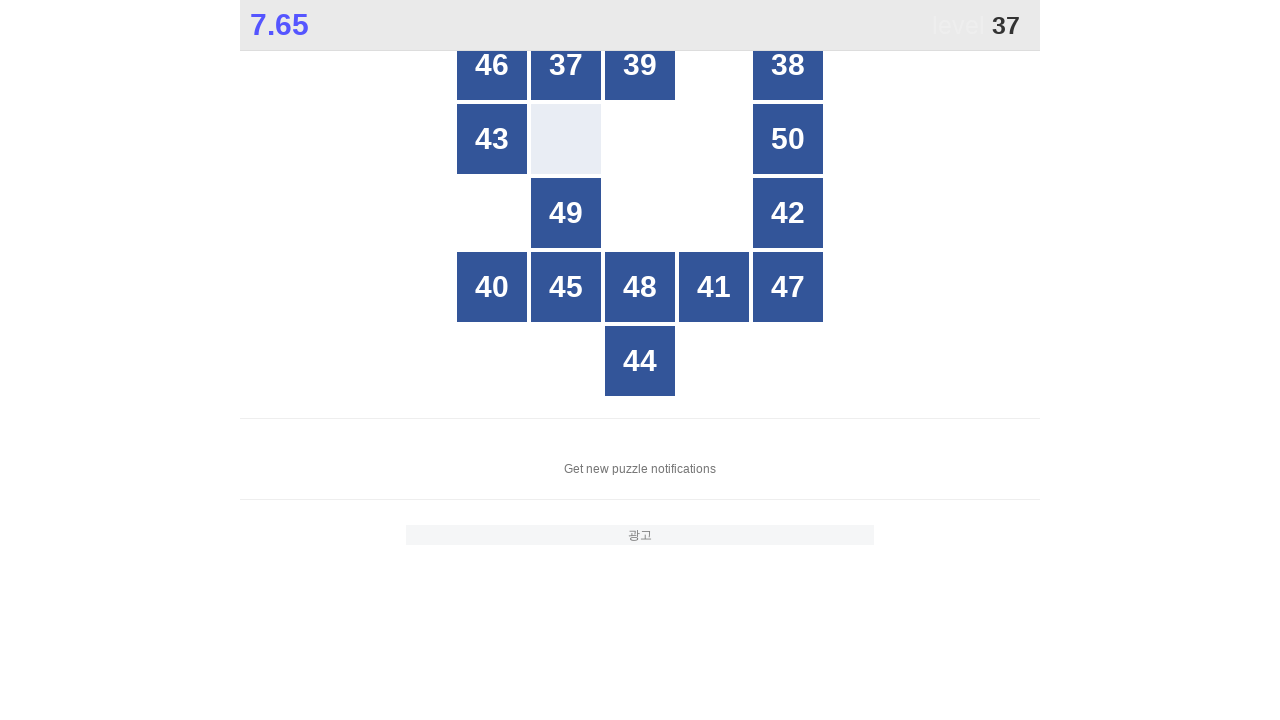

Clicked number 37 at (566, 65) on //div[text()='37']
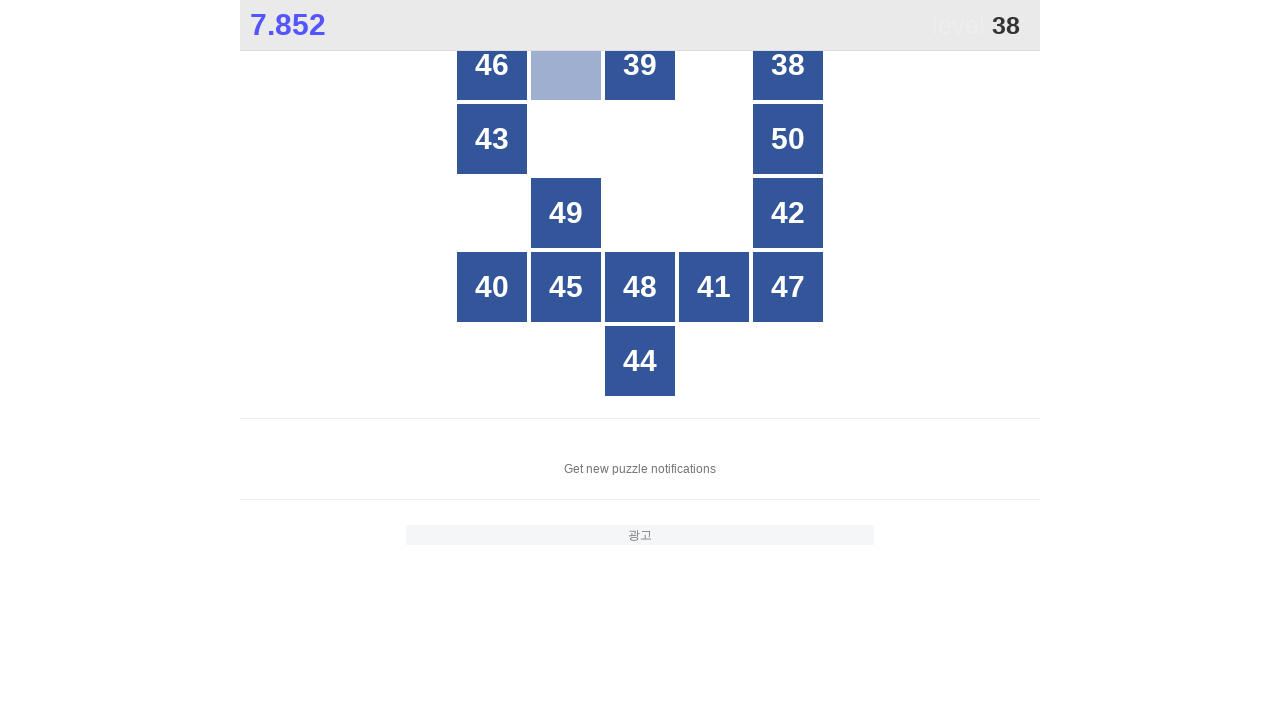

Clicked number 38 at (788, 65) on //div[text()='38']
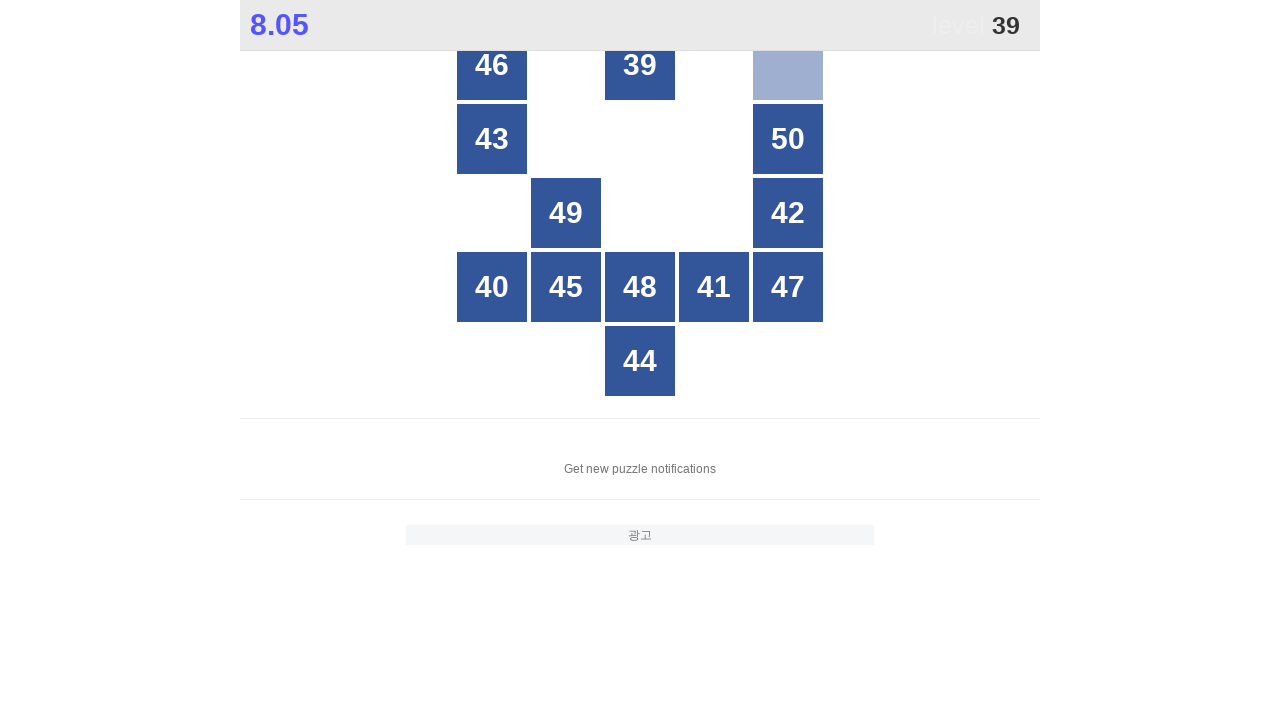

Clicked number 39 at (640, 65) on //div[text()='39']
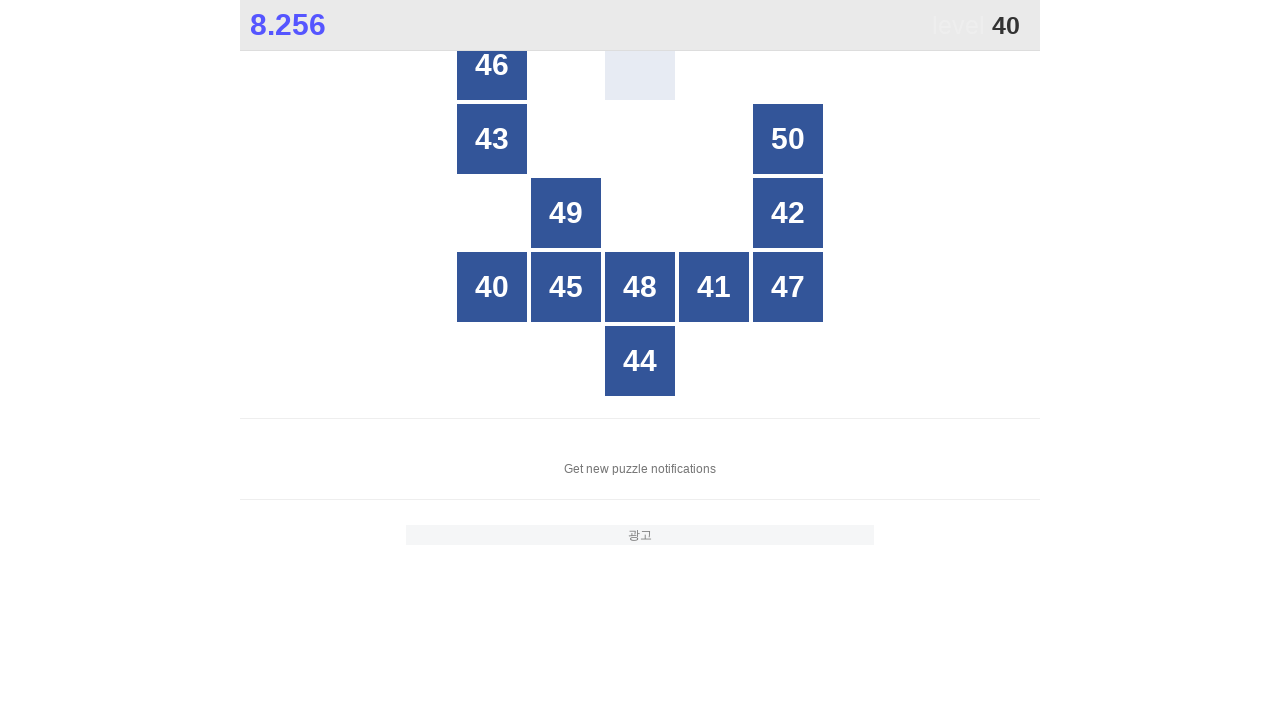

Clicked number 40 at (492, 287) on //div[text()='40']
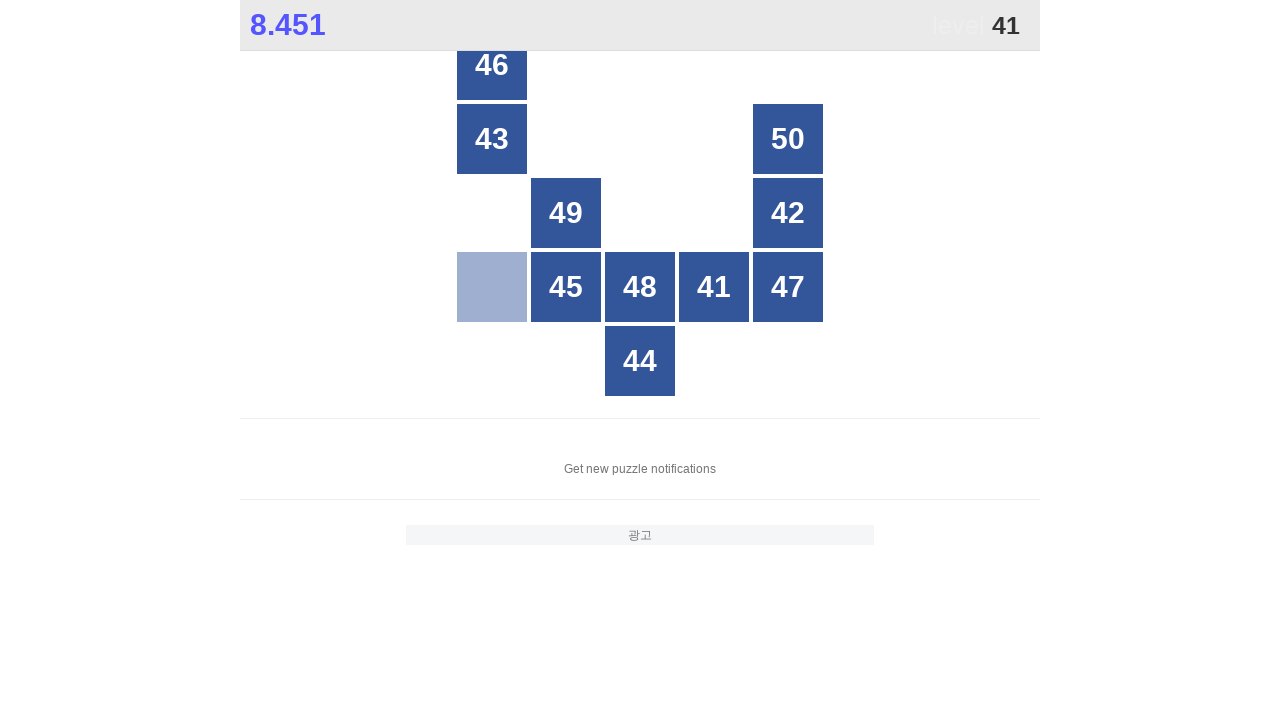

Clicked number 41 at (714, 287) on //div[text()='41']
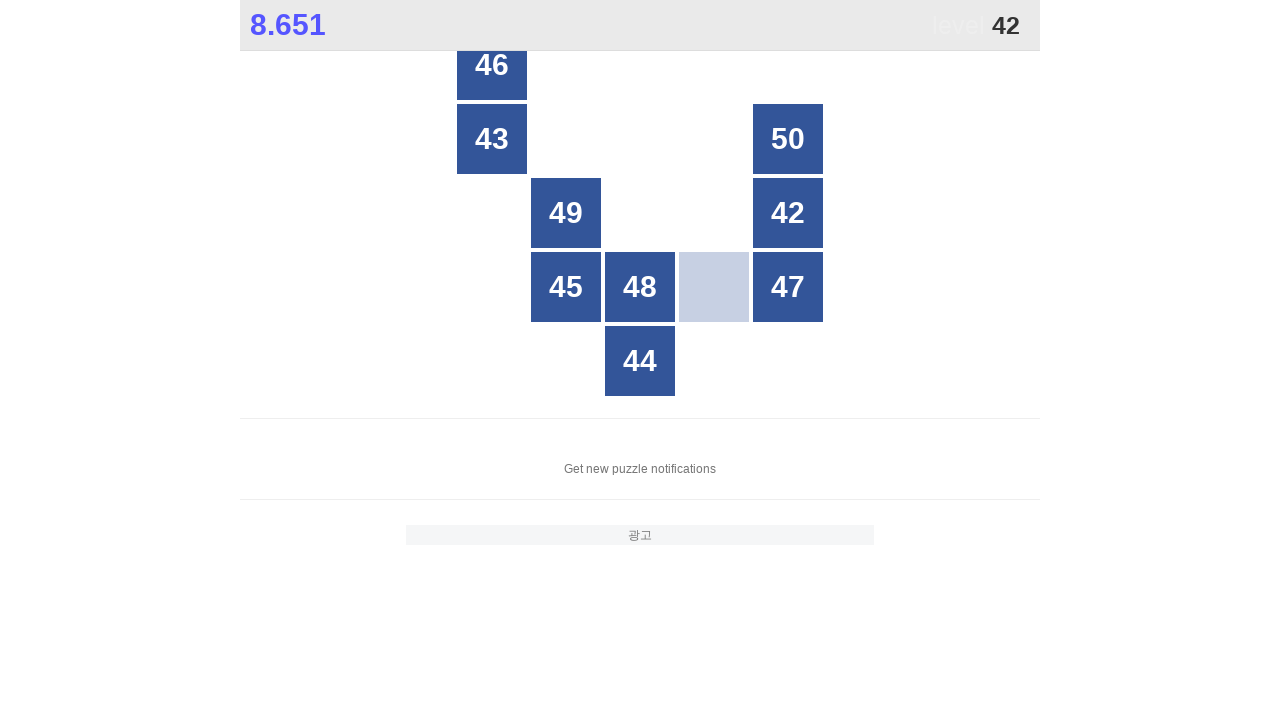

Clicked number 42 at (788, 213) on //div[text()='42']
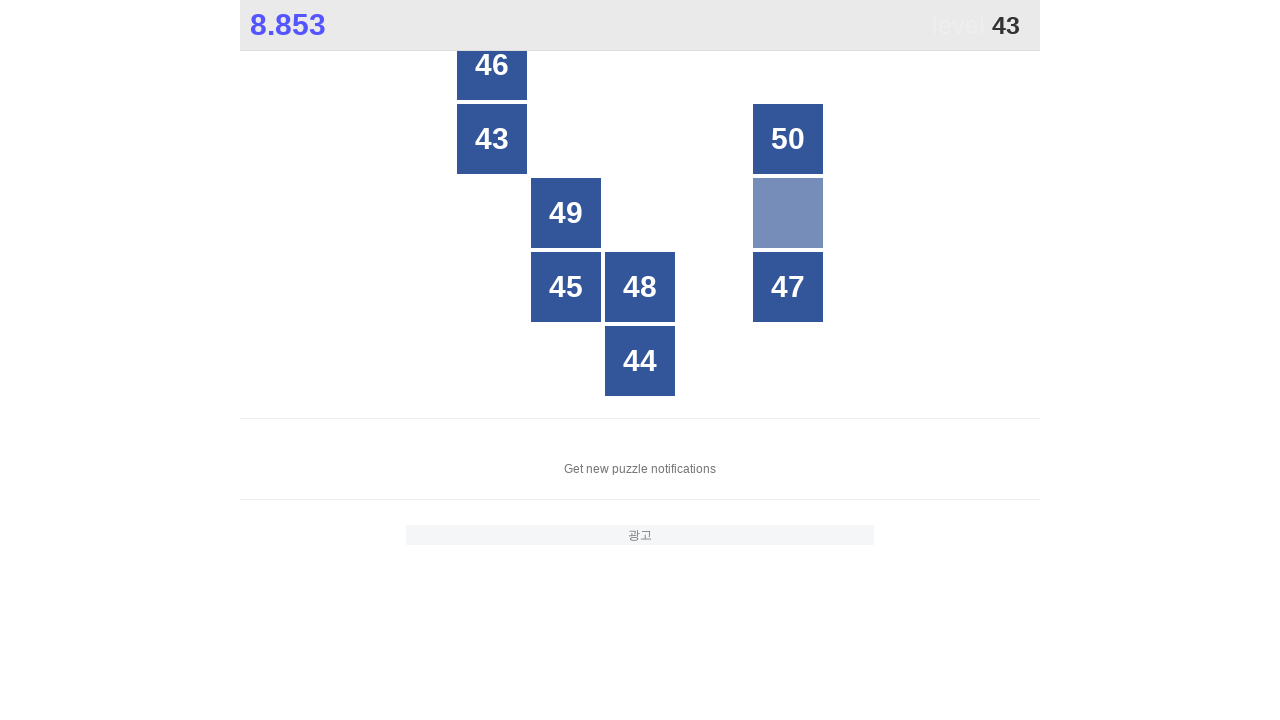

Clicked number 43 at (492, 139) on //div[text()='43']
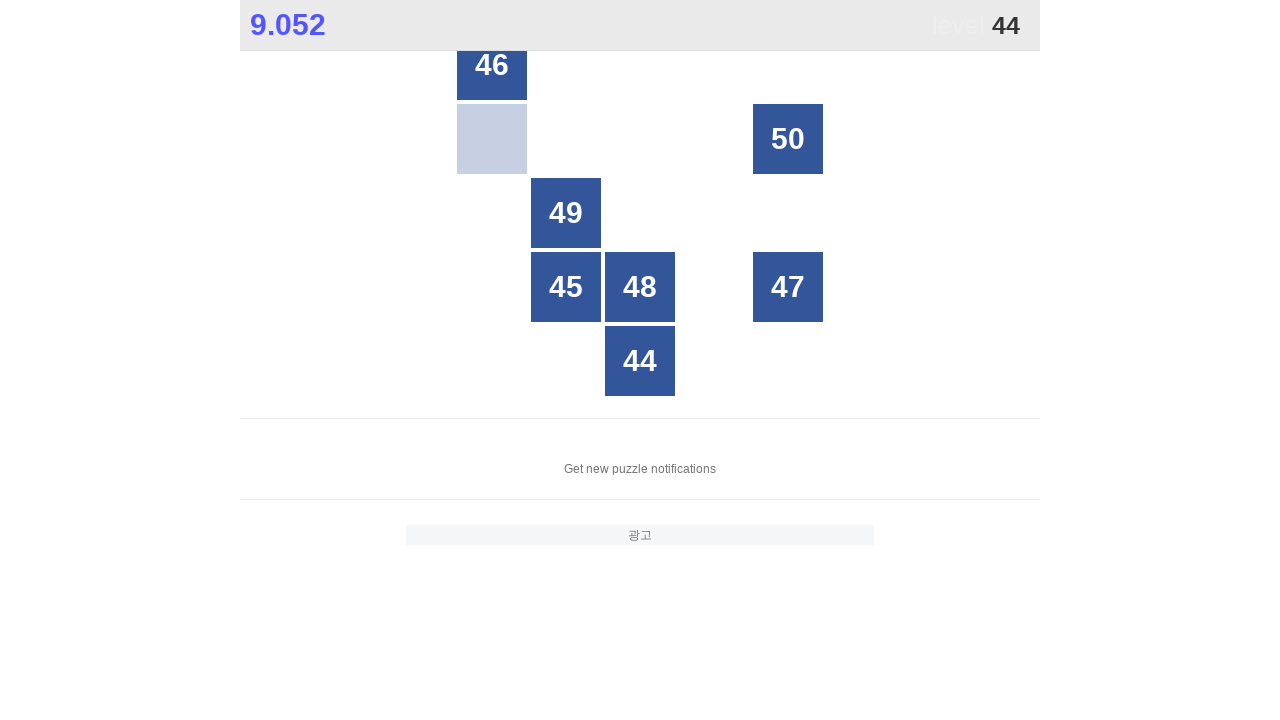

Clicked number 44 at (640, 361) on //div[text()='44']
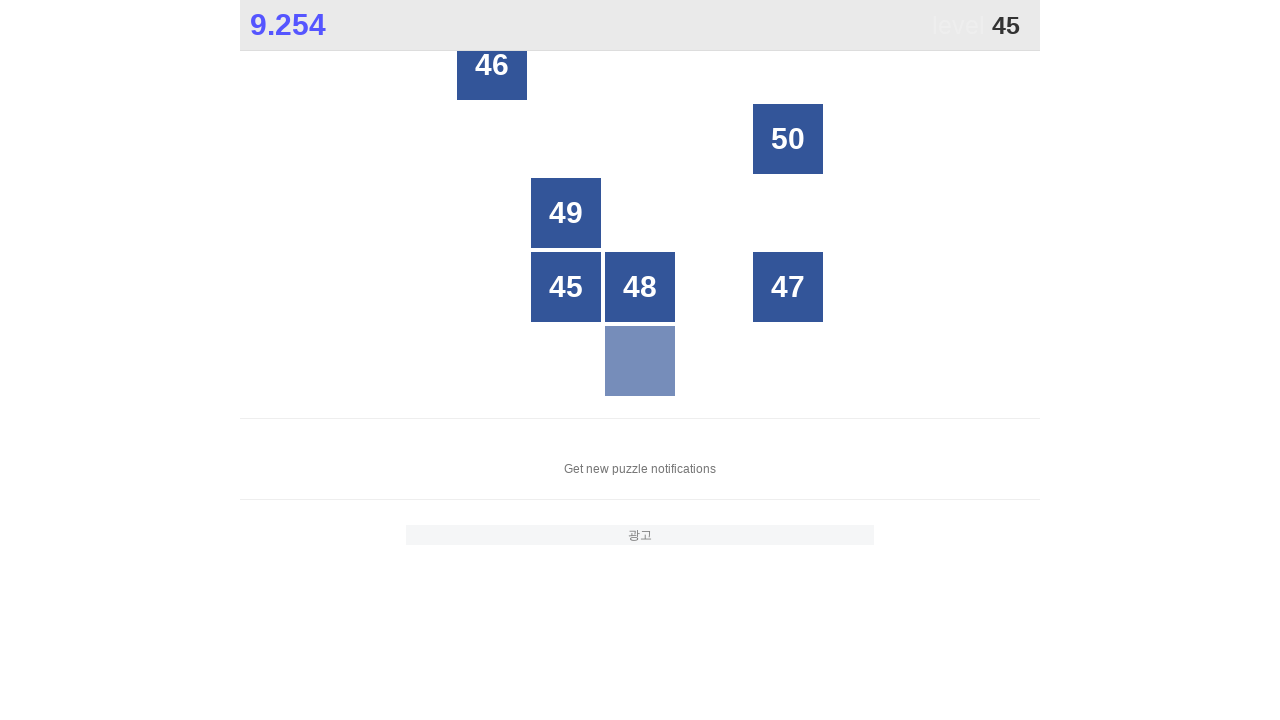

Clicked number 45 at (566, 287) on //div[text()='45']
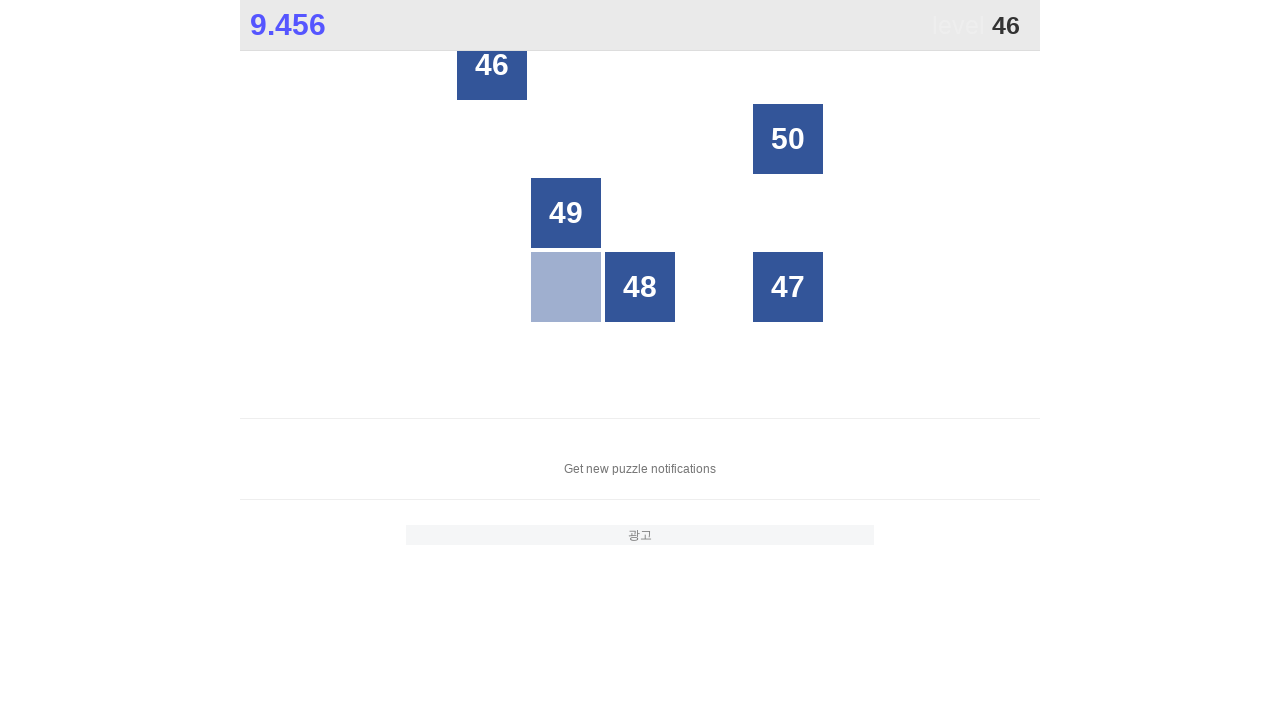

Clicked number 46 at (492, 65) on //div[text()='46']
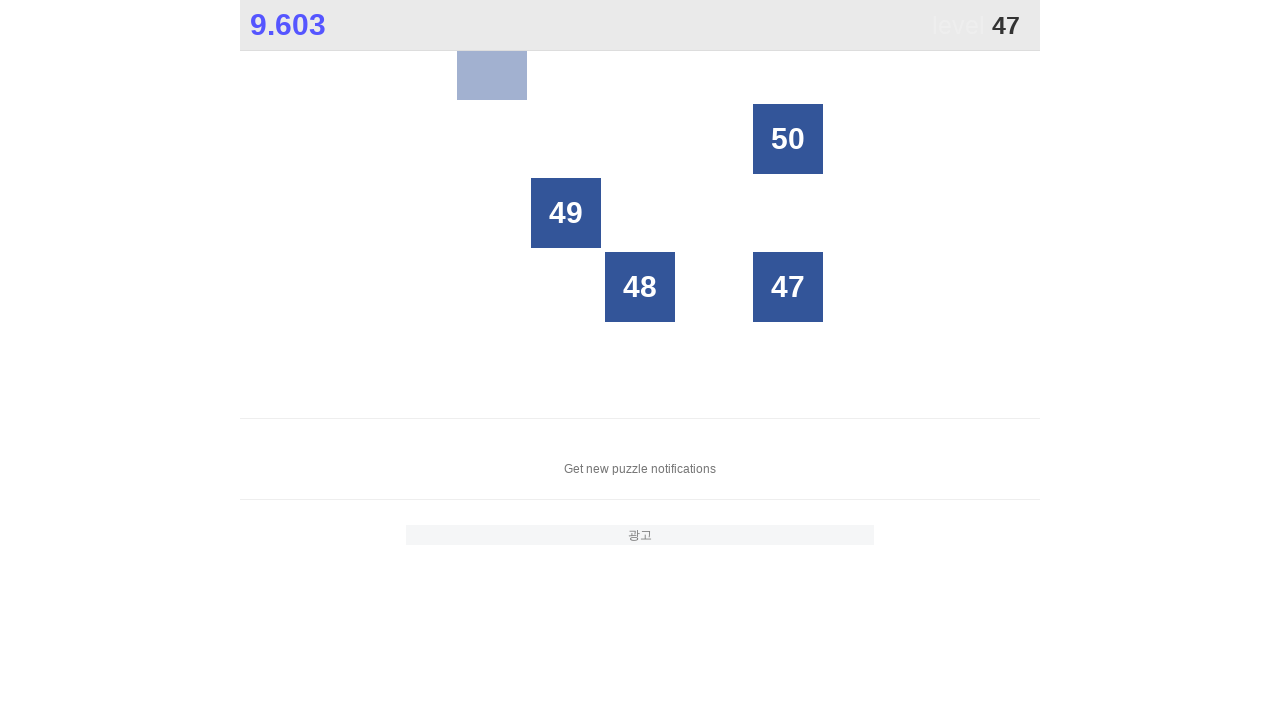

Clicked number 47 at (788, 287) on //div[text()='47']
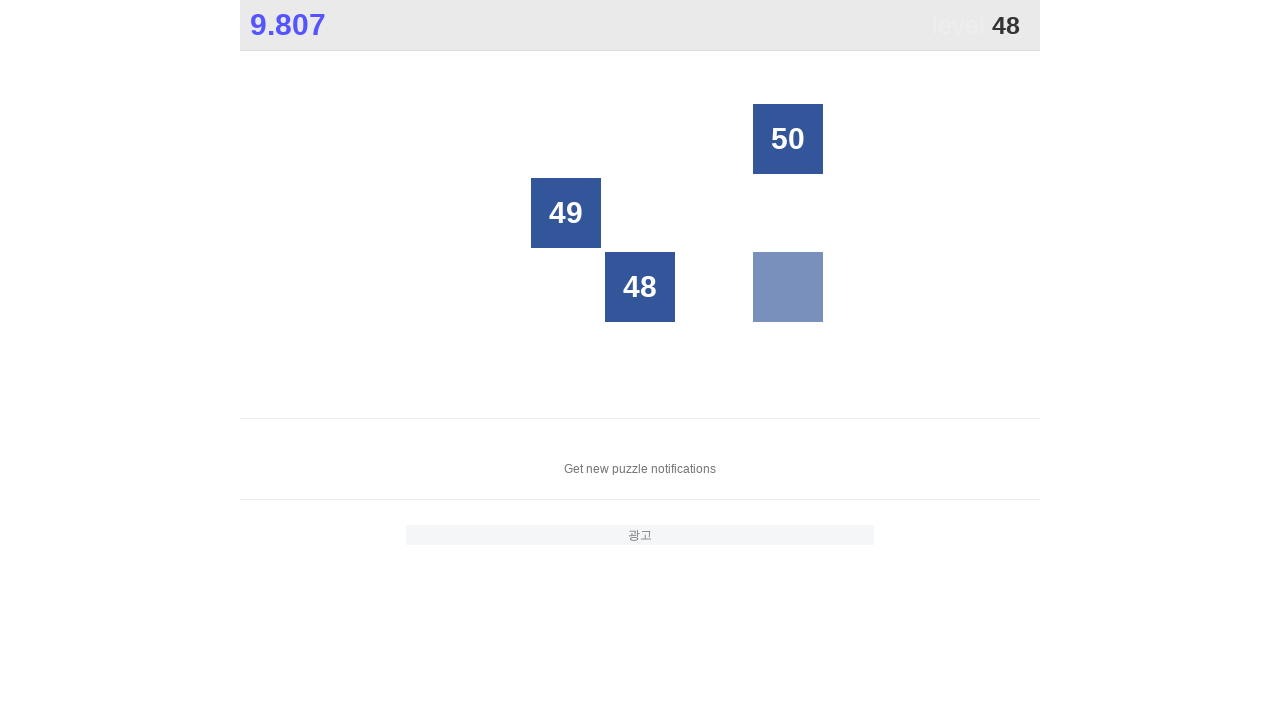

Clicked number 48 at (640, 287) on //div[text()='48']
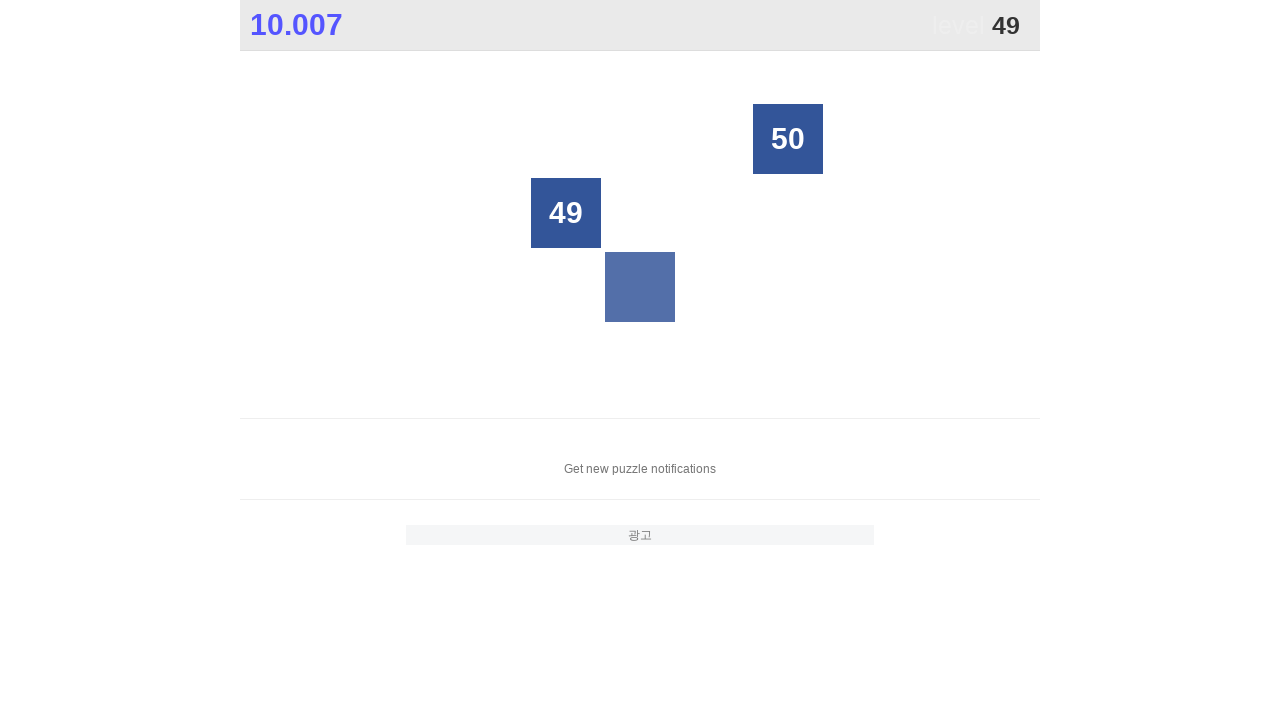

Clicked number 49 at (566, 213) on //div[text()='49']
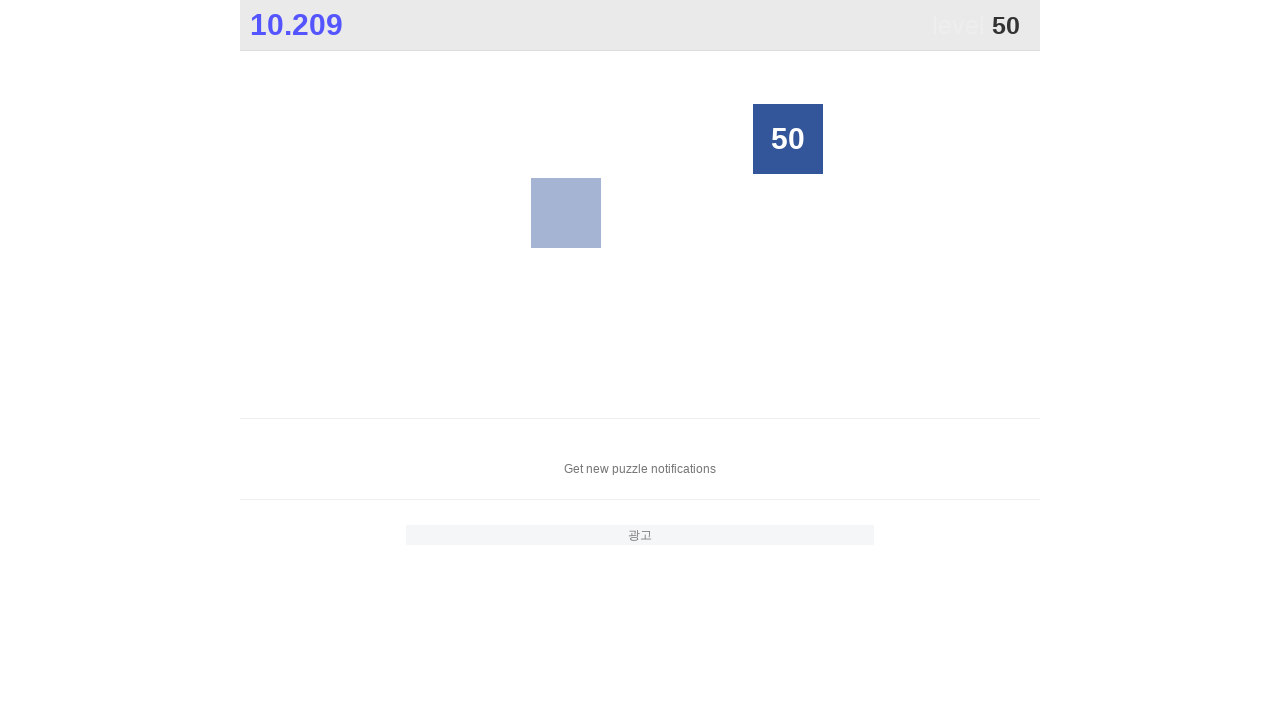

Clicked number 50 at (788, 139) on //div[text()='50']
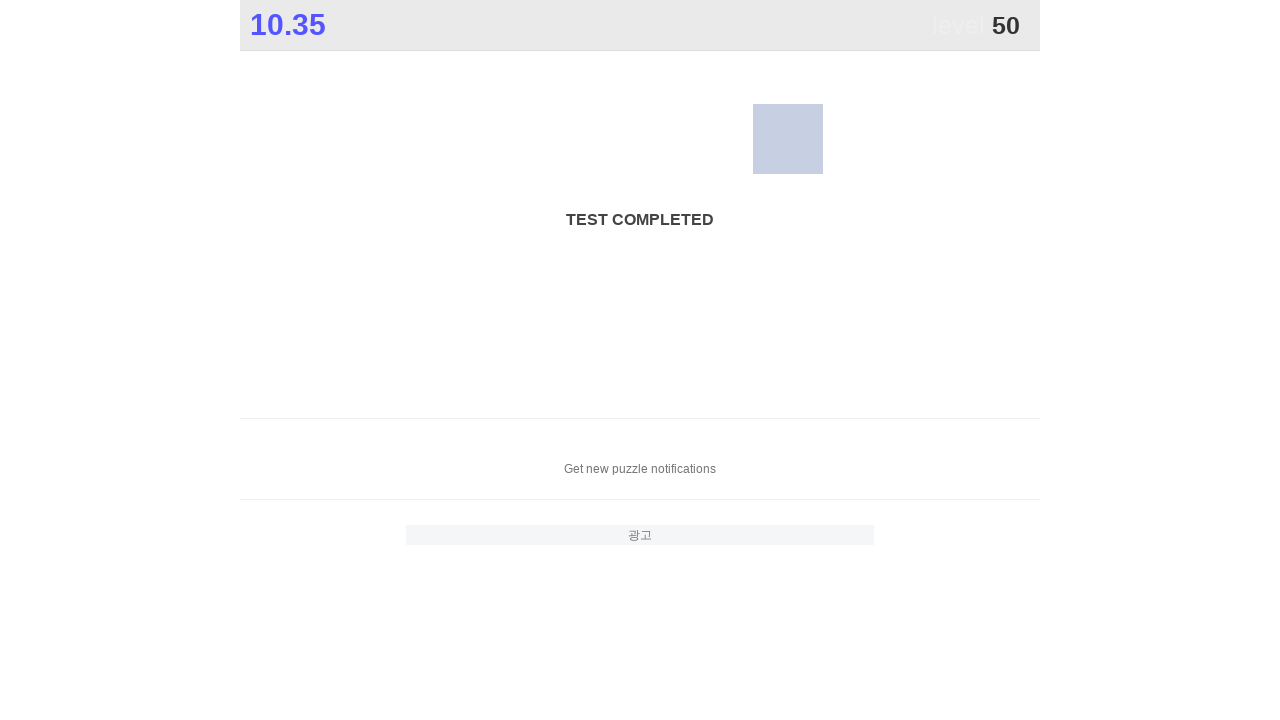

Score displayed after completing all 50 numbers
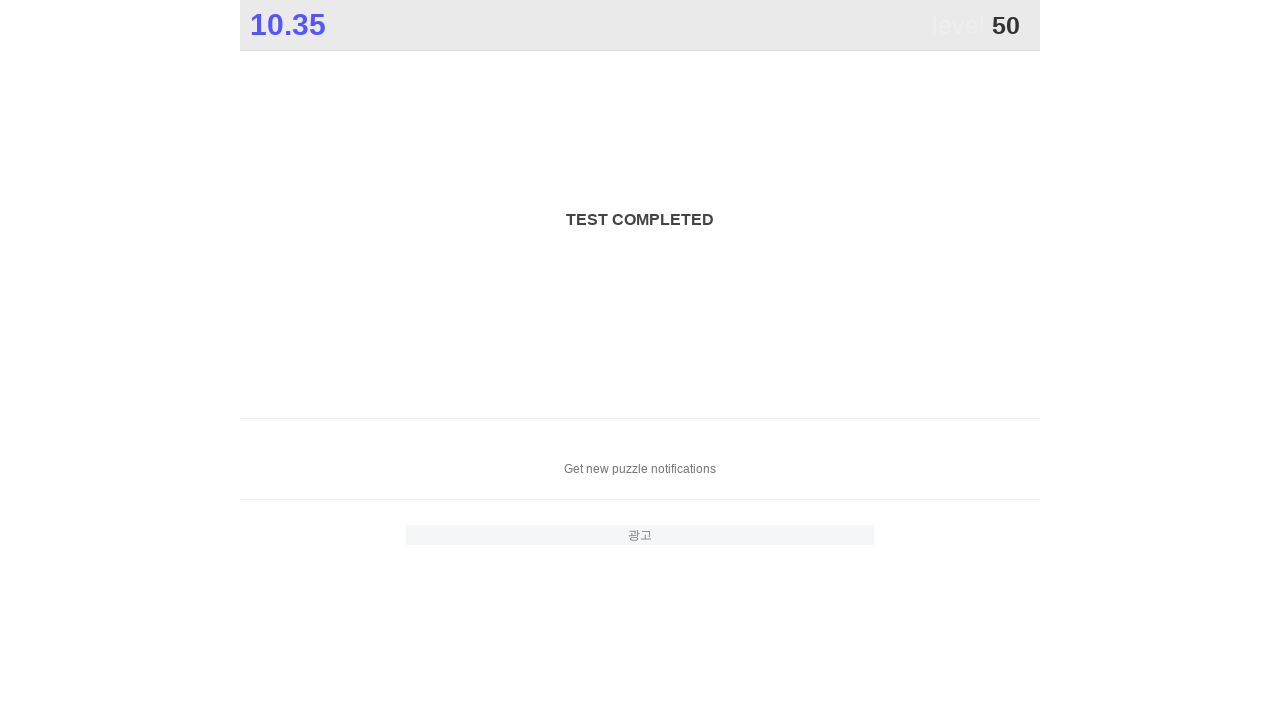

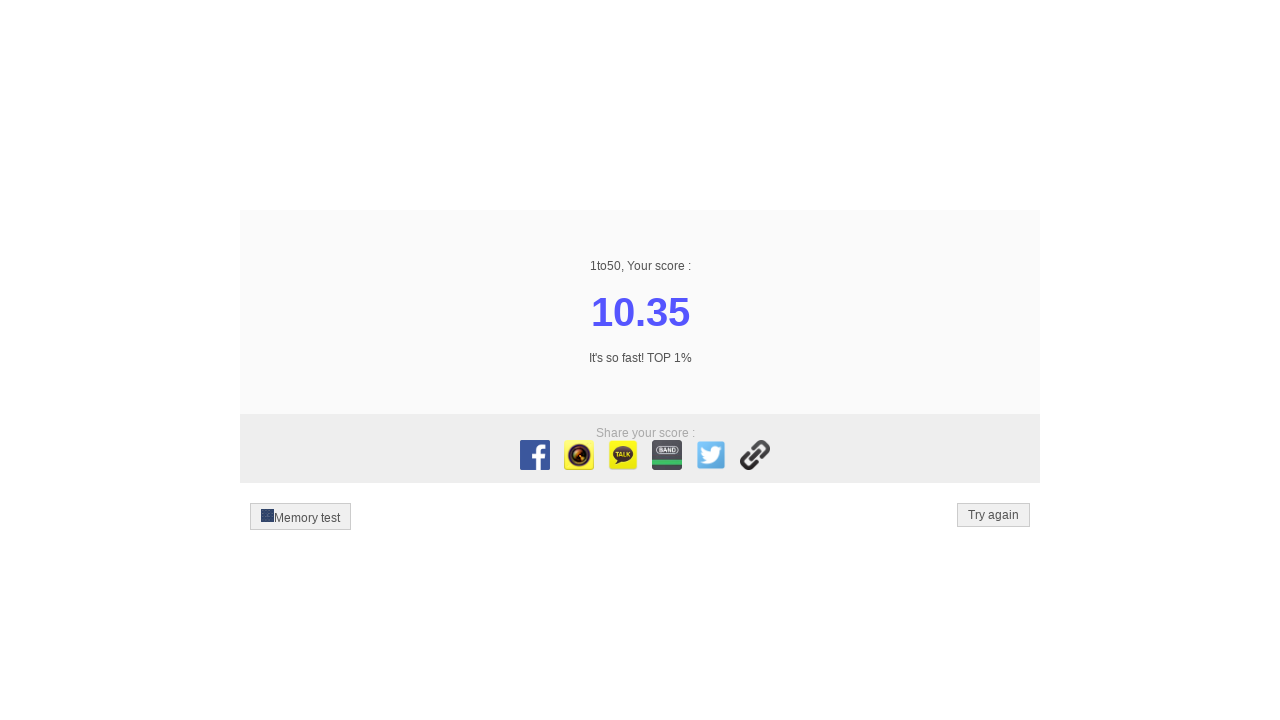